Tests form filling functionality on RoboForm's test page by populating various input fields including personal information, contact details, and credit card information

Starting URL: https://www.roboform.com/filling-test-all-fields

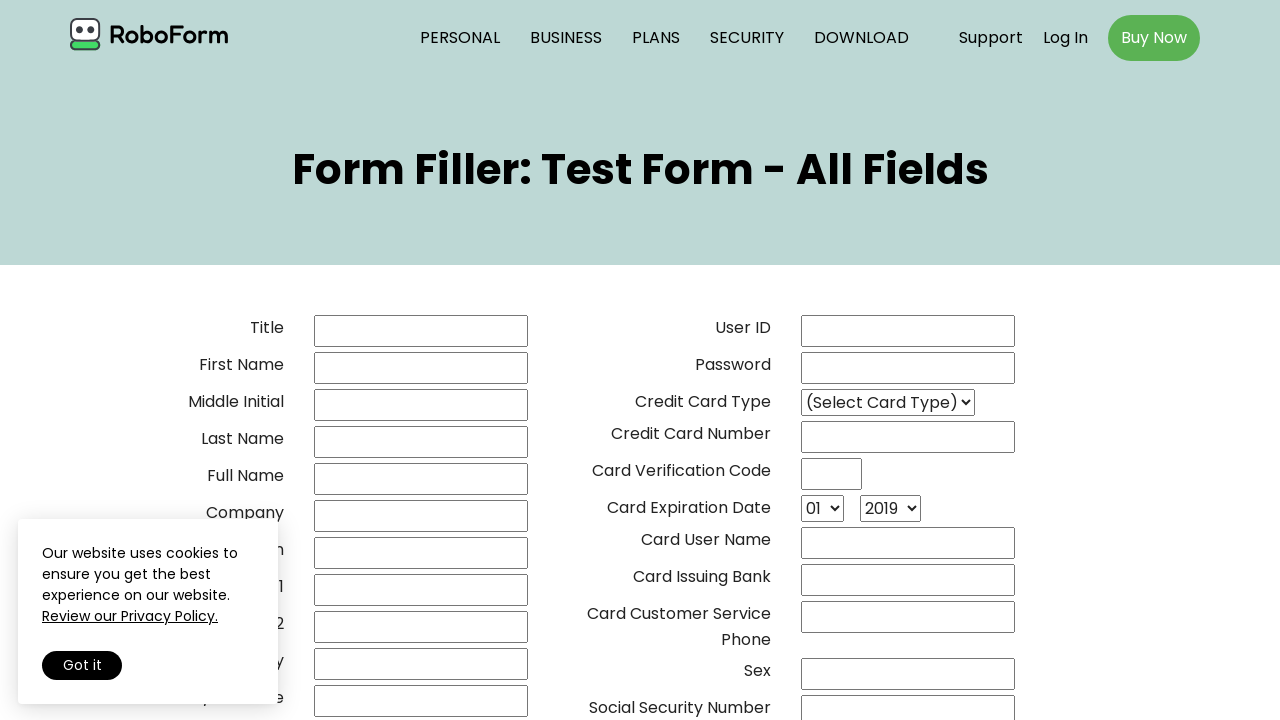

Filled organization name field with 'TestOrg' on xpath=//*[@type="text"][1]
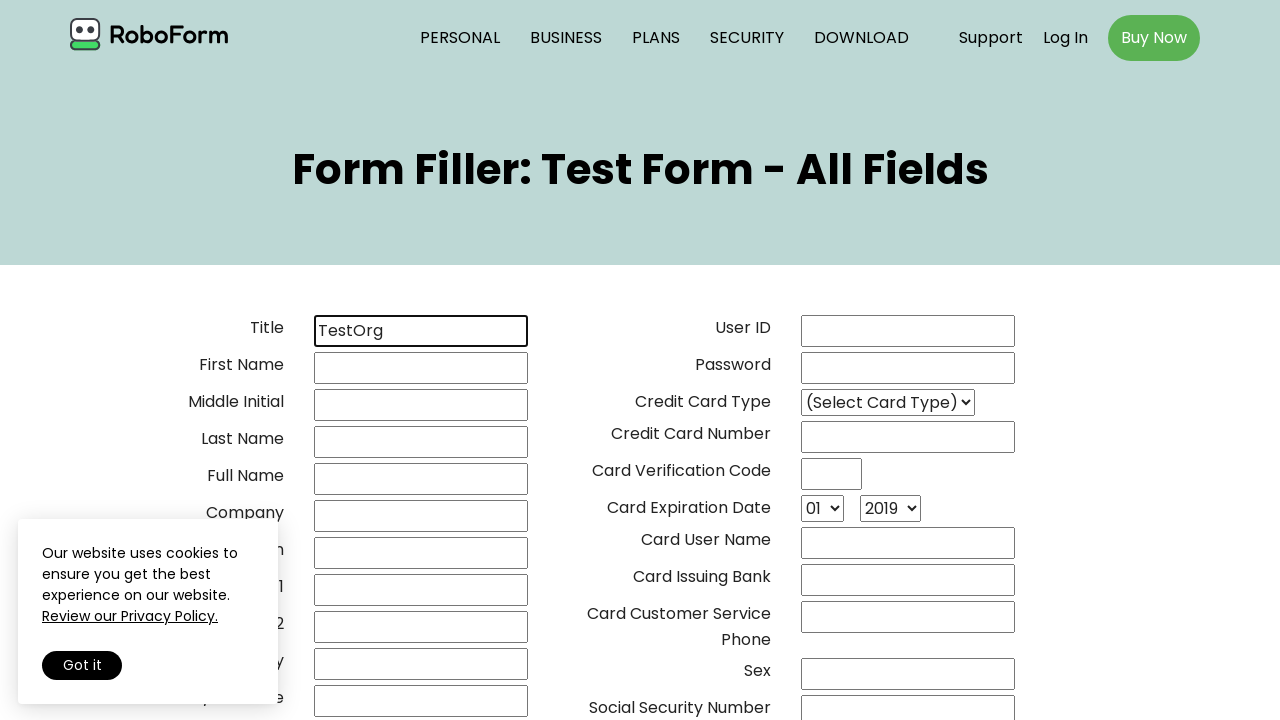

Filled first name field with 'Michael' on xpath=//*[@name="02frstname"]
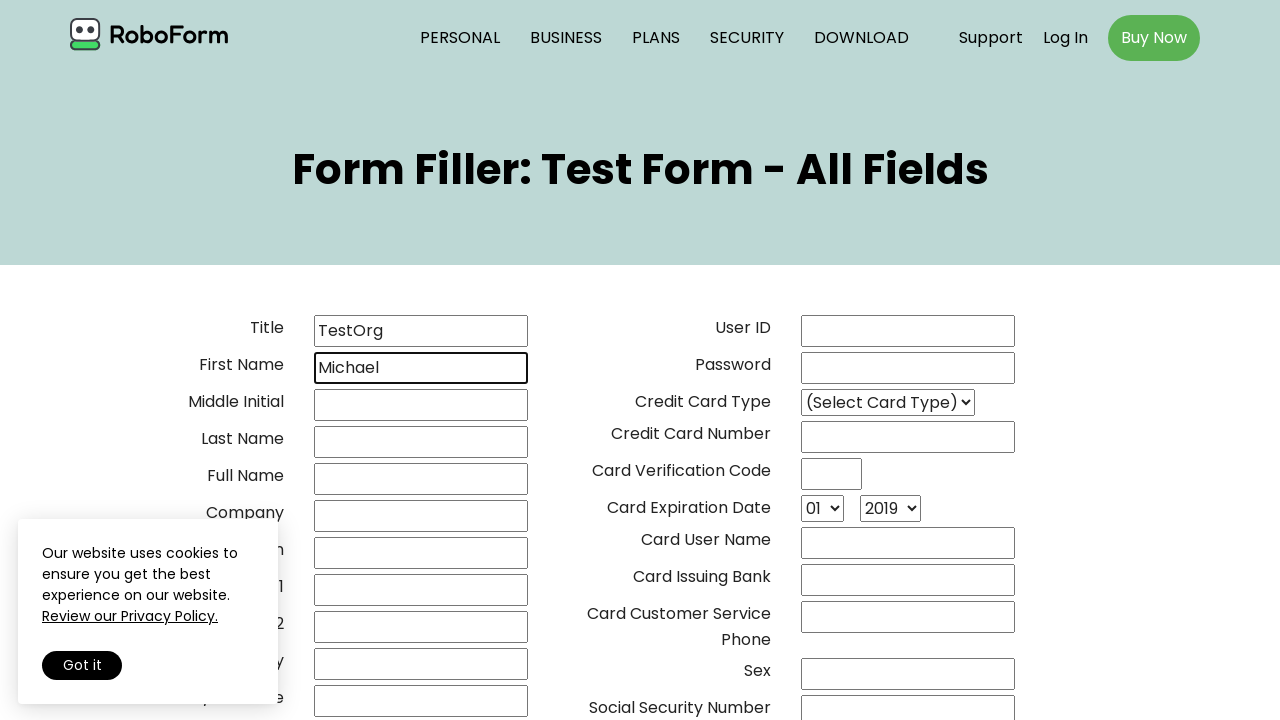

Filled middle name field with 'James' on xpath=(//*[@type="text"])[3]
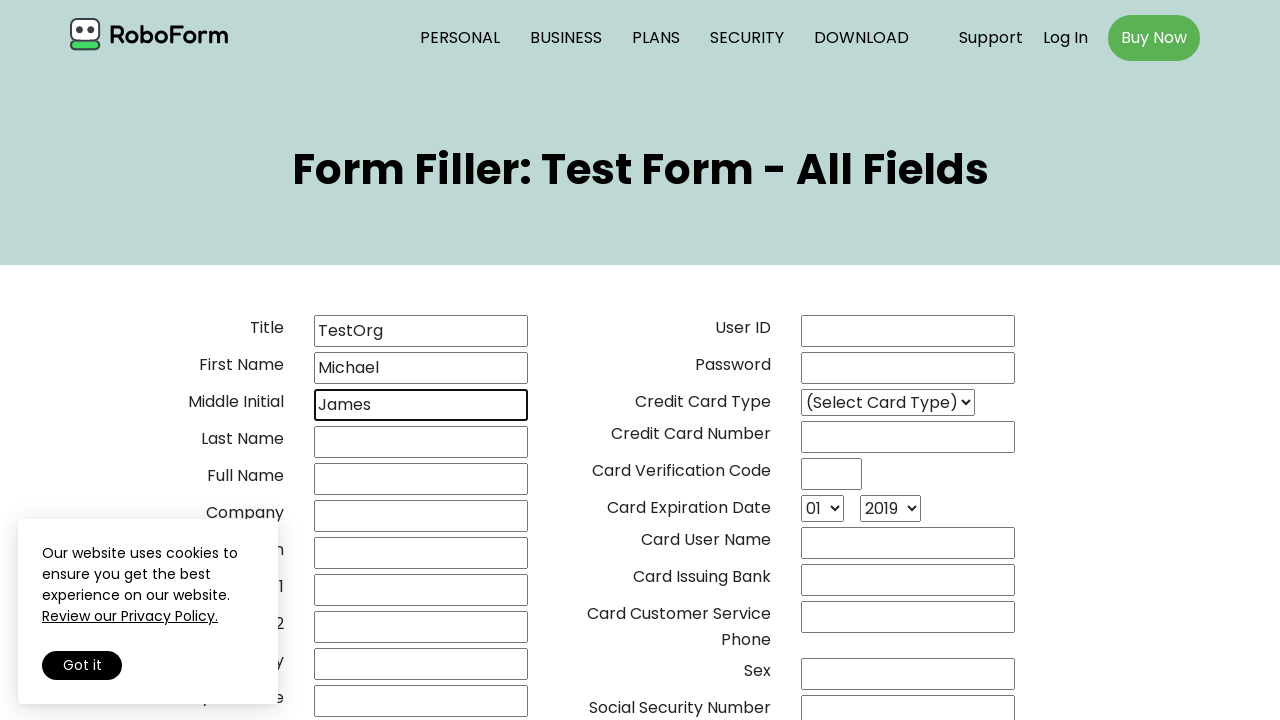

Filled last name field with 'Anderson' on xpath=(//*[@type="text"])[4]
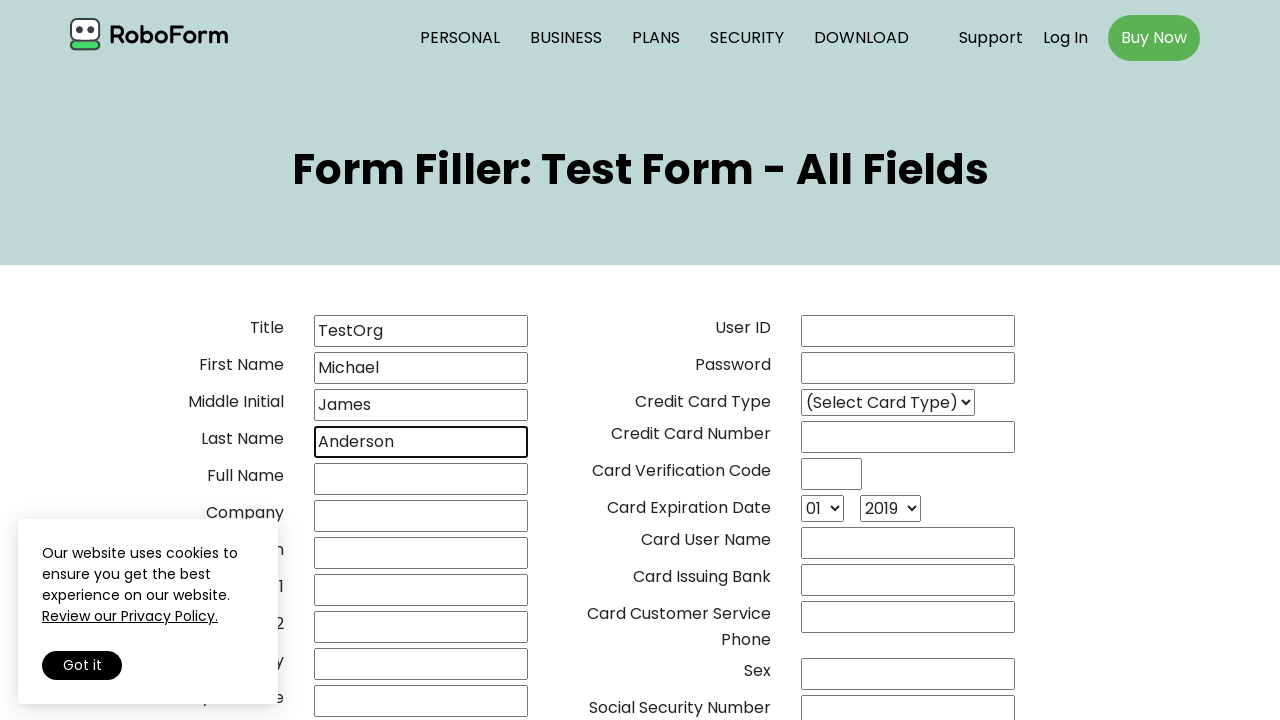

Filled full name field with 'Michael James Anderson' on xpath=(//*[@type="text"])[5]
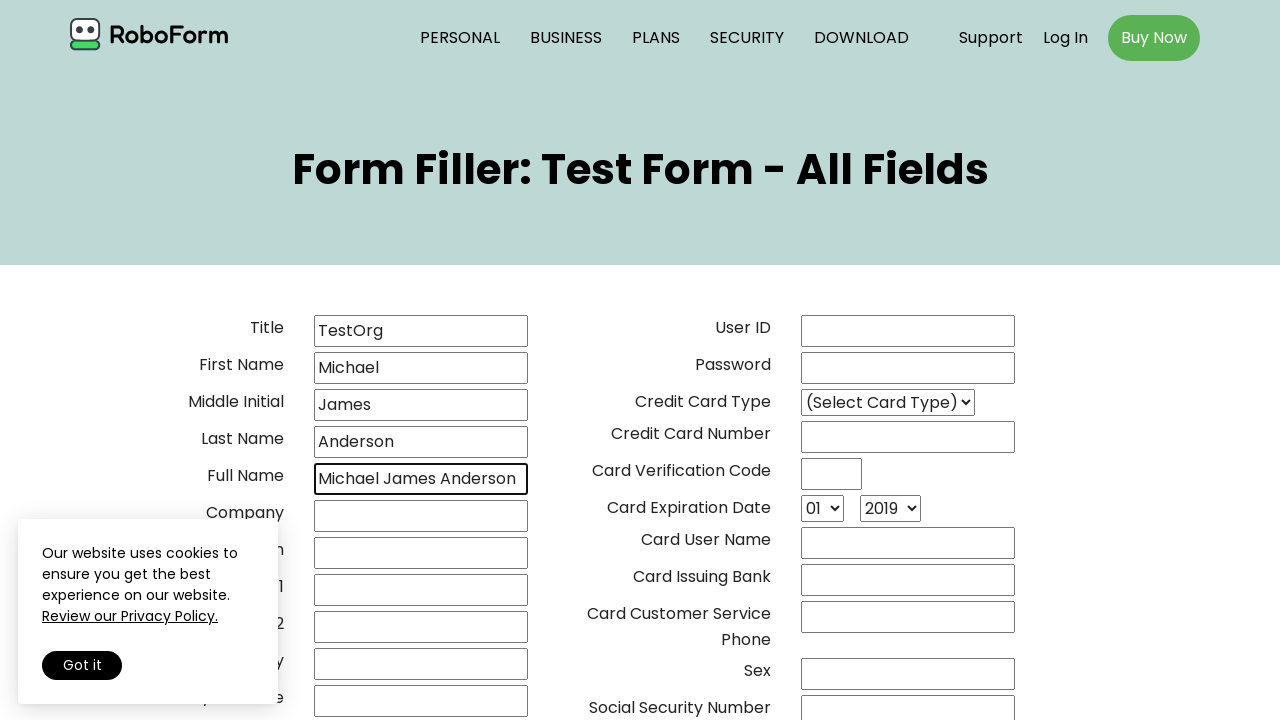

Filled company name field with 'TechCorp' on xpath=(//*[@type="text"])[6]
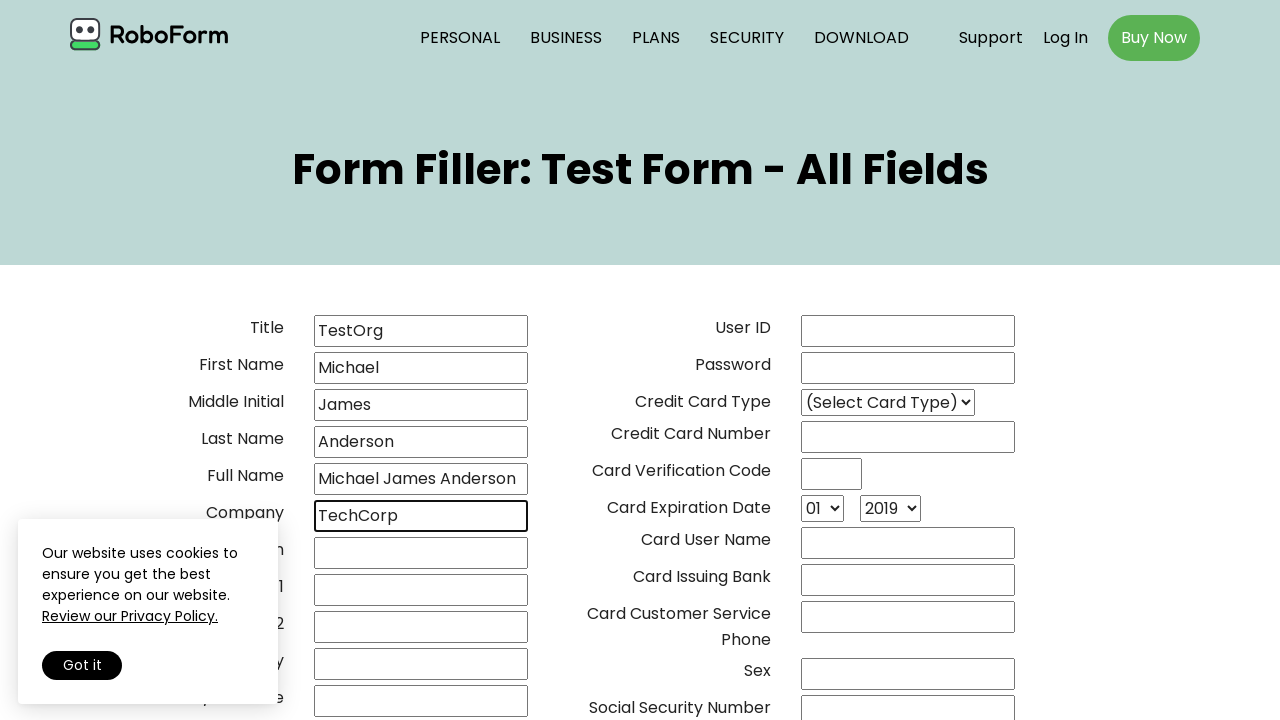

Filled job title field with 'Senior Developer' on xpath=(//*[@type="text"])[7]
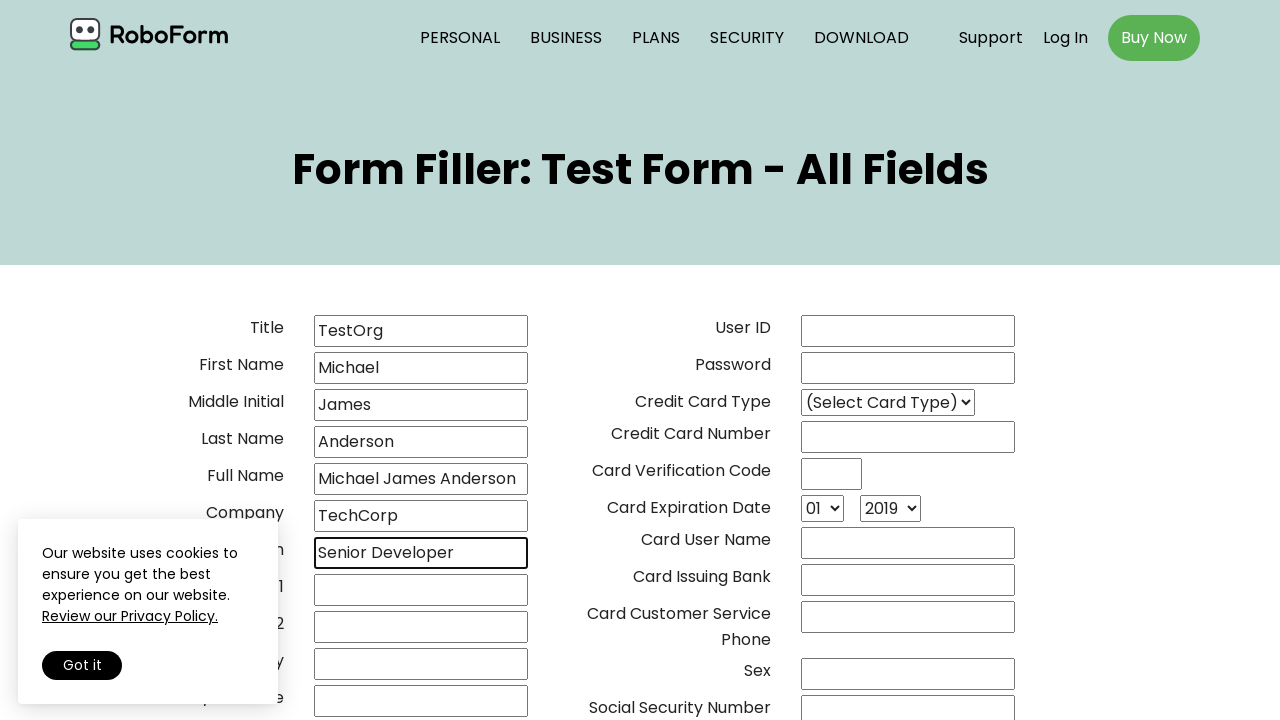

Filled city field with 'San Francisco' on xpath=(//*[@type="text"])[8]
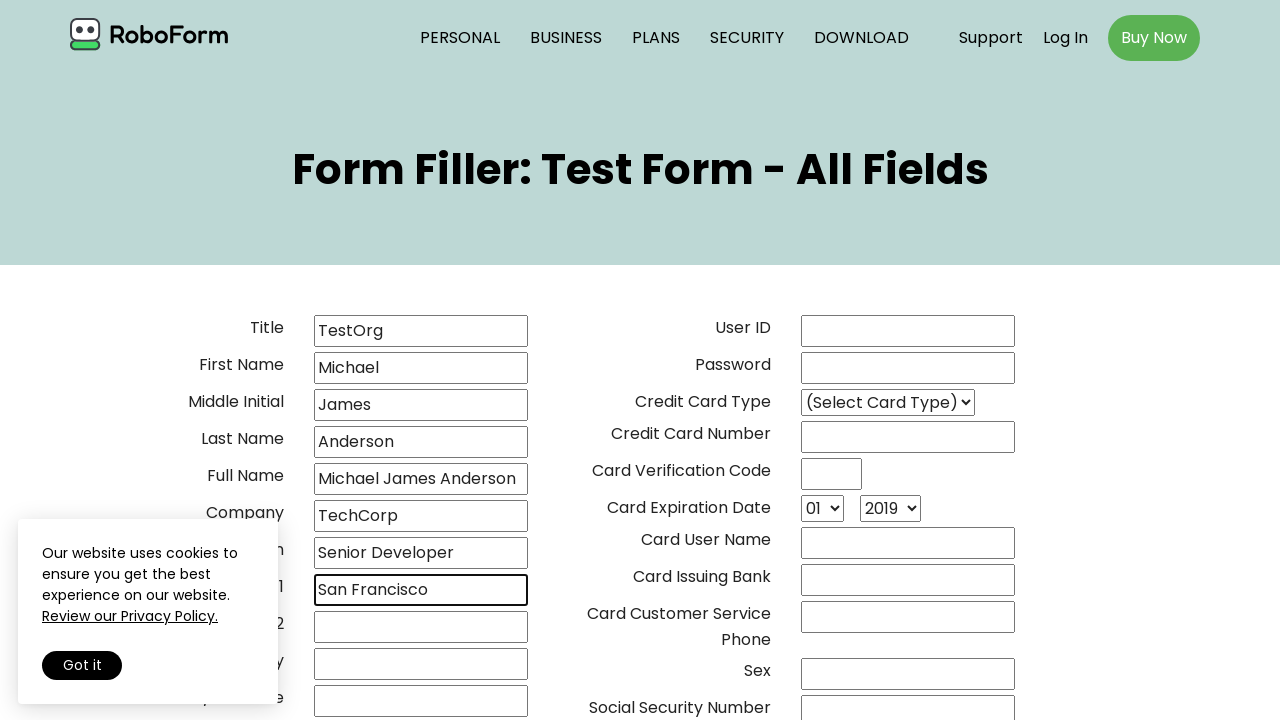

Filled street address field with 'Market Street' on xpath=(//*[@type="text"])[9]
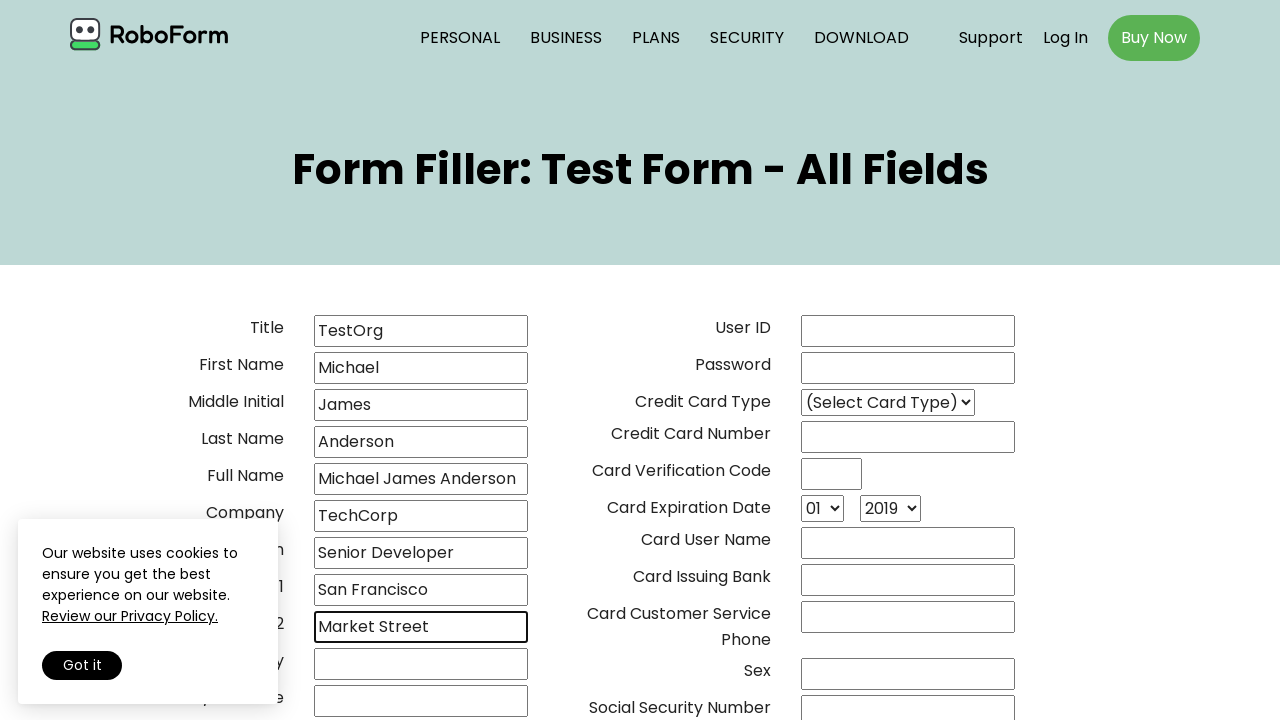

Filled additional address field with 'Oakland' on xpath=(//*[@type="text"])[10]
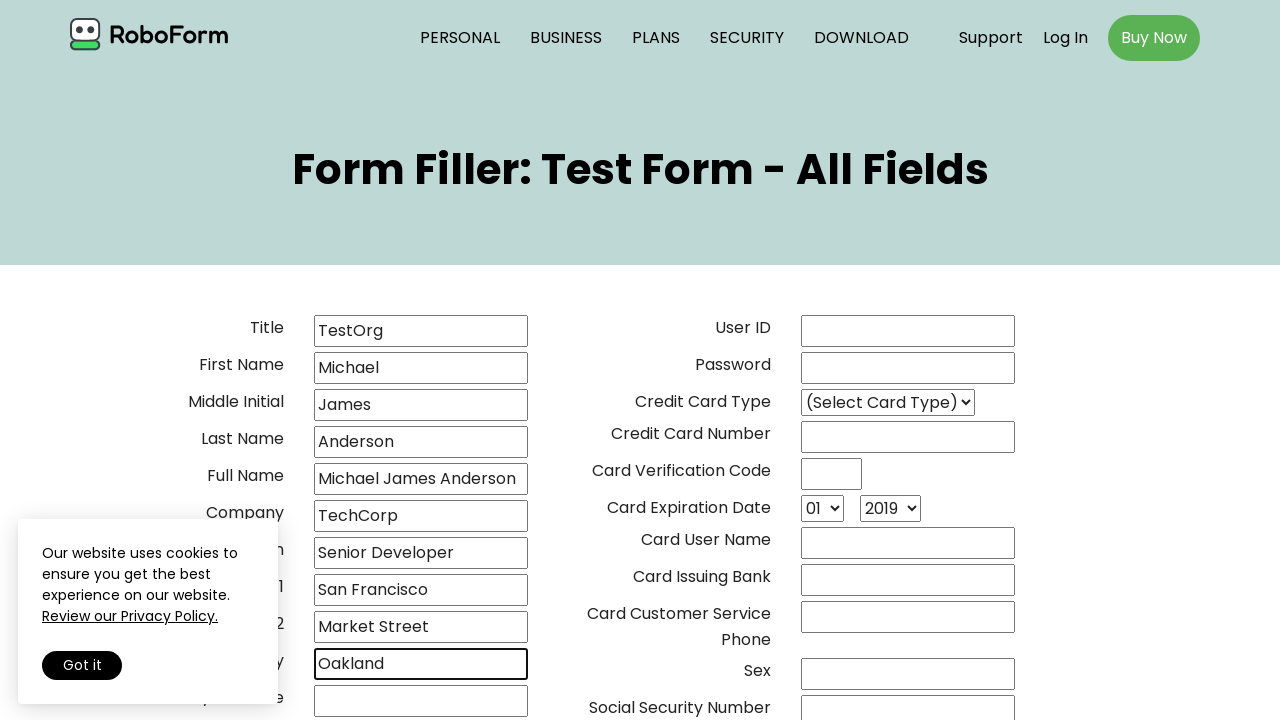

Filled state field with 'California' on xpath=(//*[@type="text"])[11]
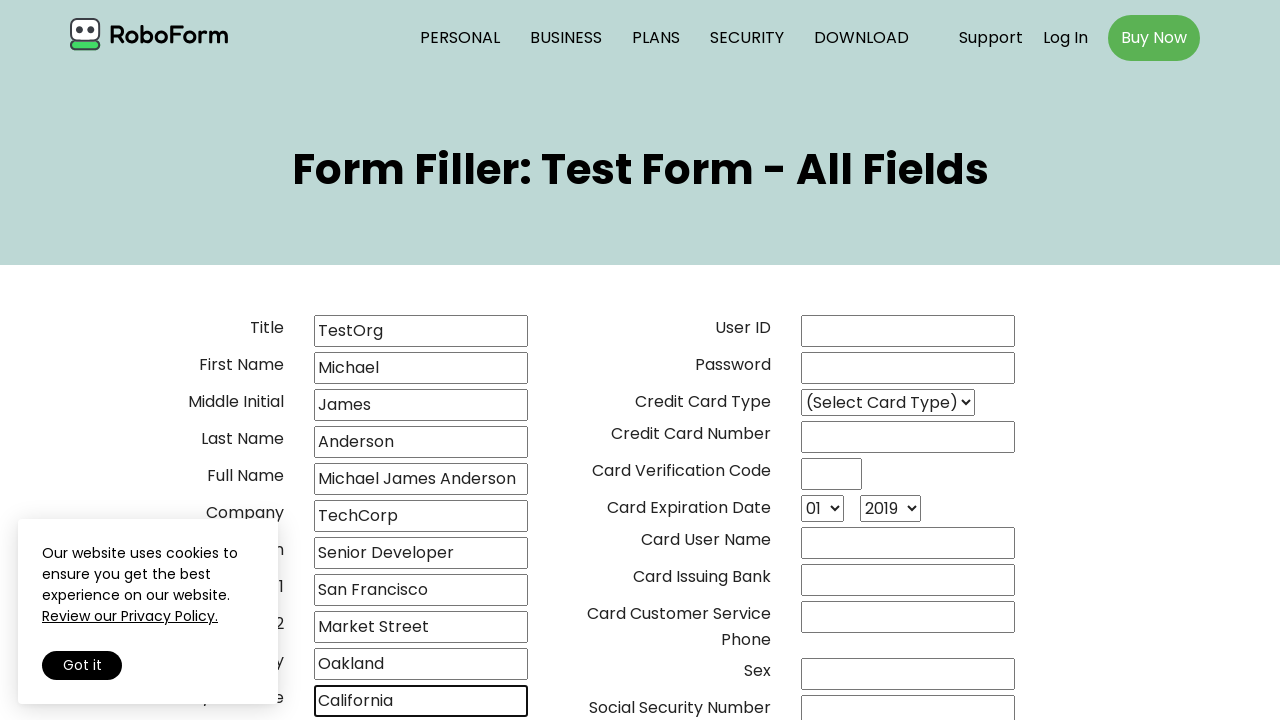

Filled country field with 'United States' on xpath=(//*[@type="text"])[12]
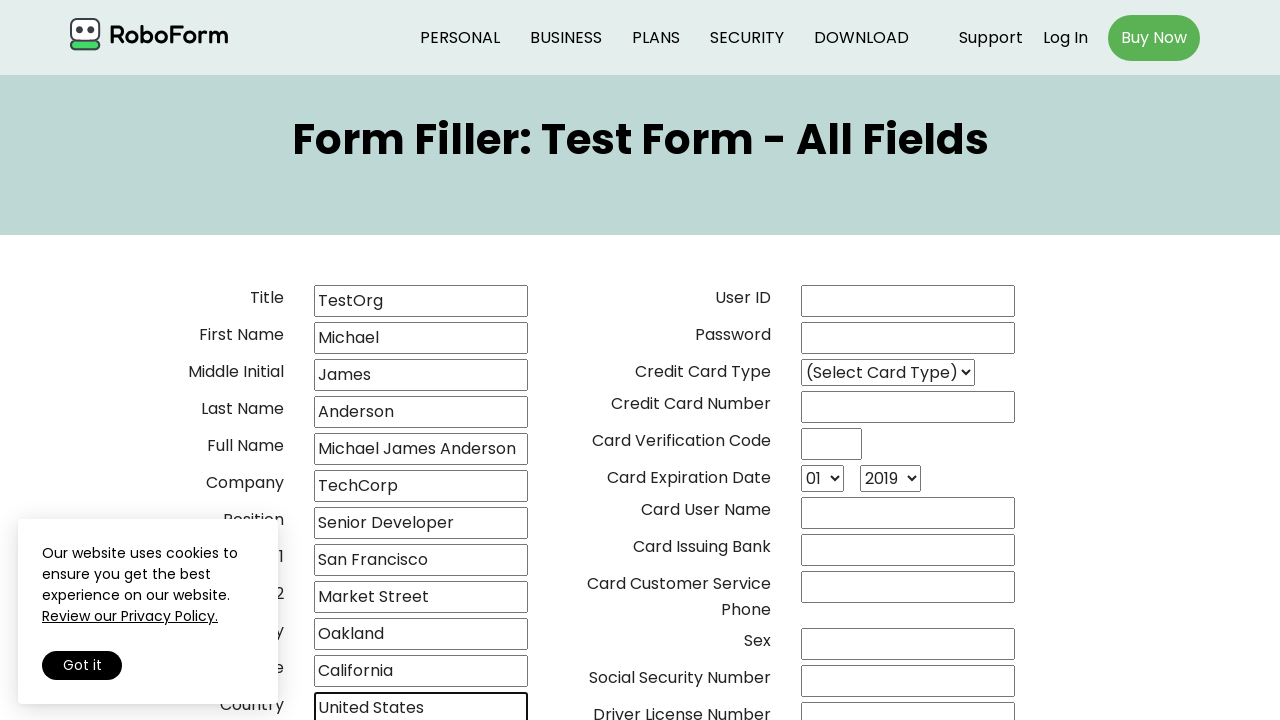

Filled zip code field with '94105' on xpath=(//*[@type="text"])[13]
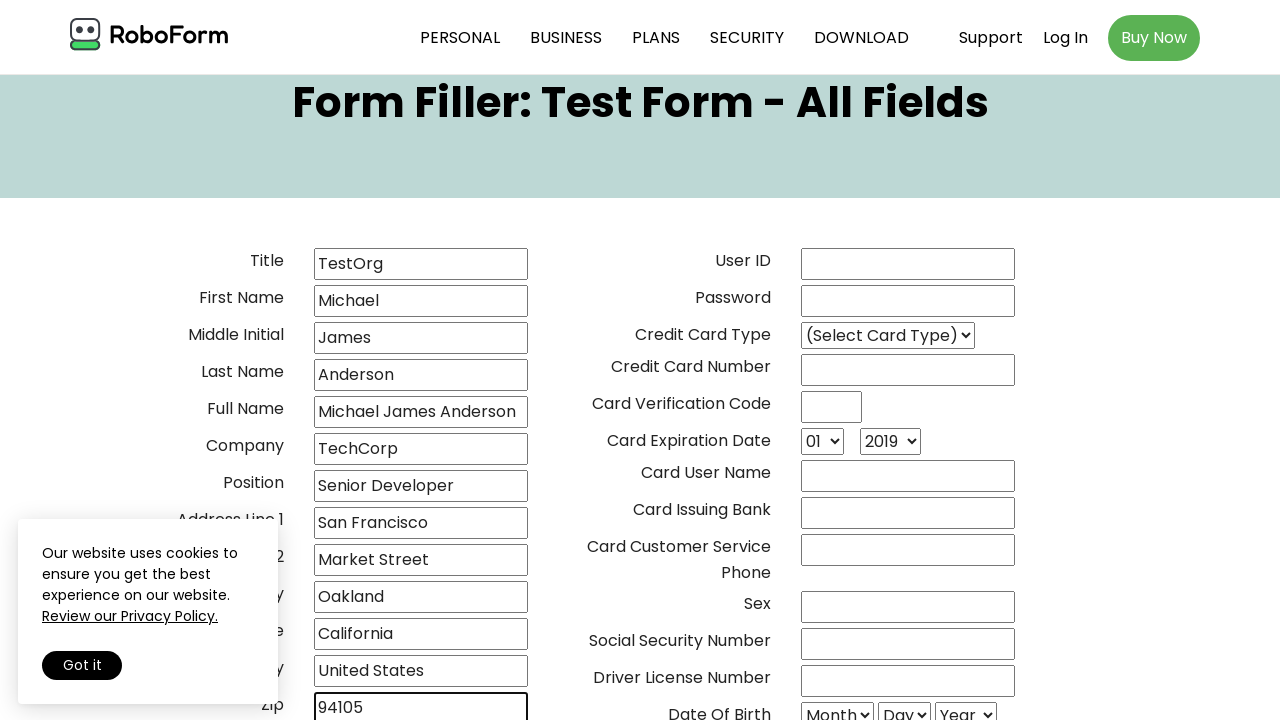

Filled phone number field with '4155551234' on xpath=(//*[@type="text"])[14]
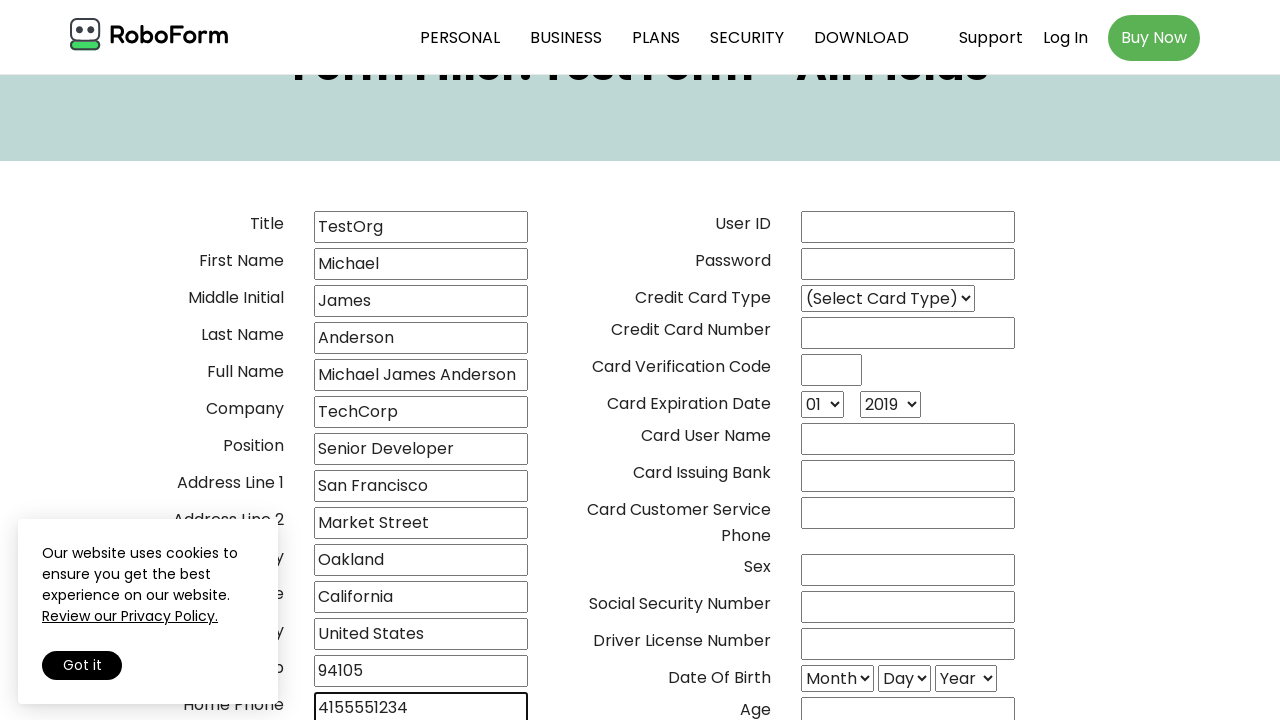

Filled alternate phone field with '4085559876' on xpath=(//*[@type="text"])[15]
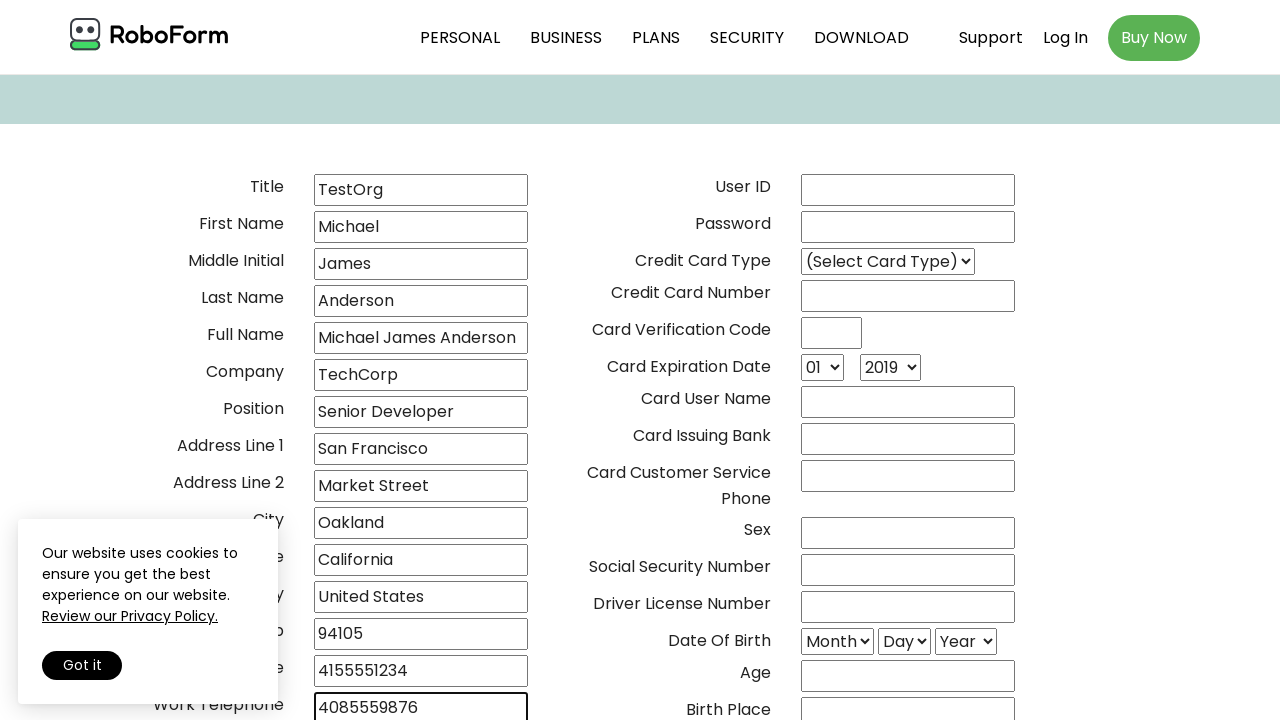

Filled home phone field with '415-555-1000' on xpath=(//*[@type="text"])[16]
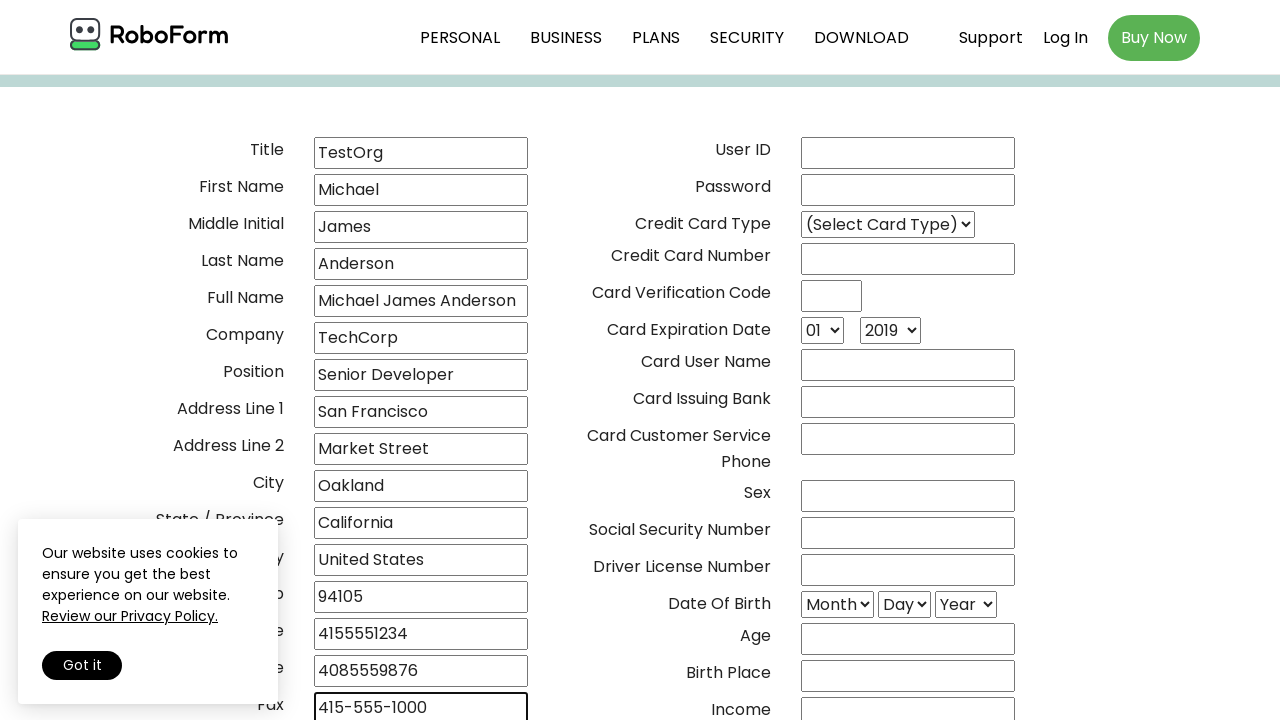

Filled work phone field with '415-555-2000' on xpath=(//*[@type="text"])[17]
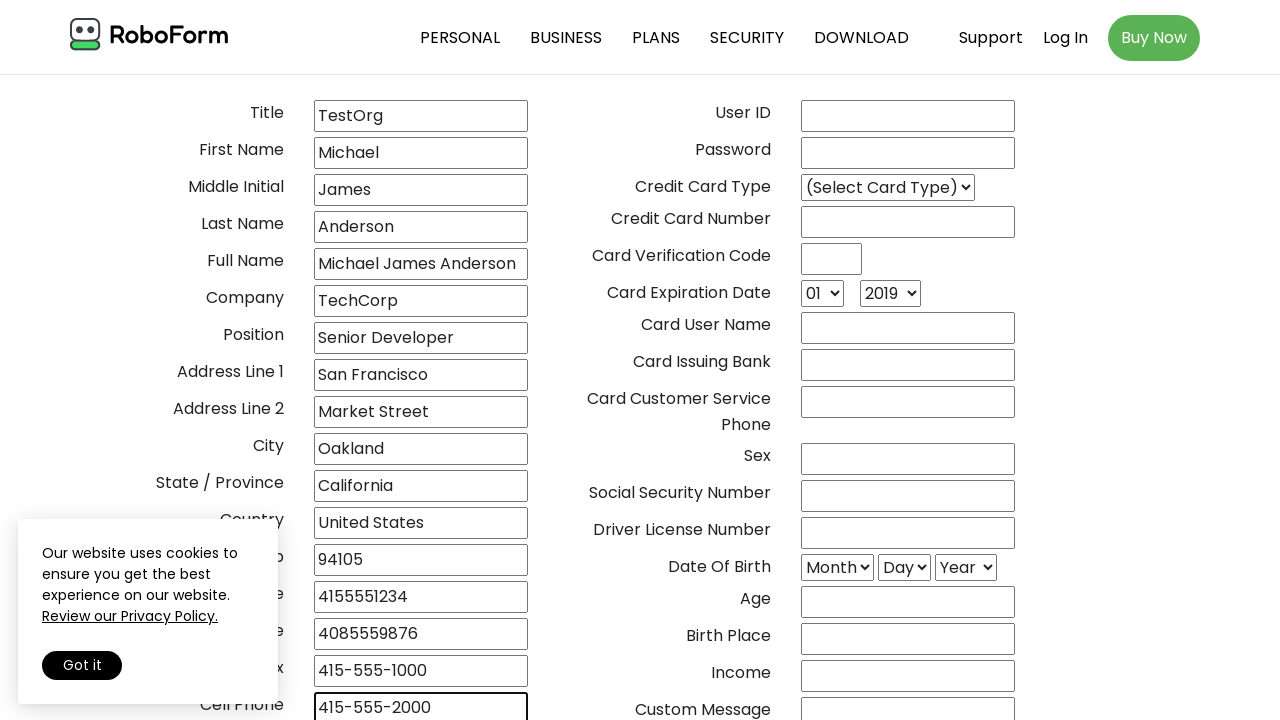

Filled email field with 'mjanderson@example.com' on xpath=(//*[@type="text"])[18]
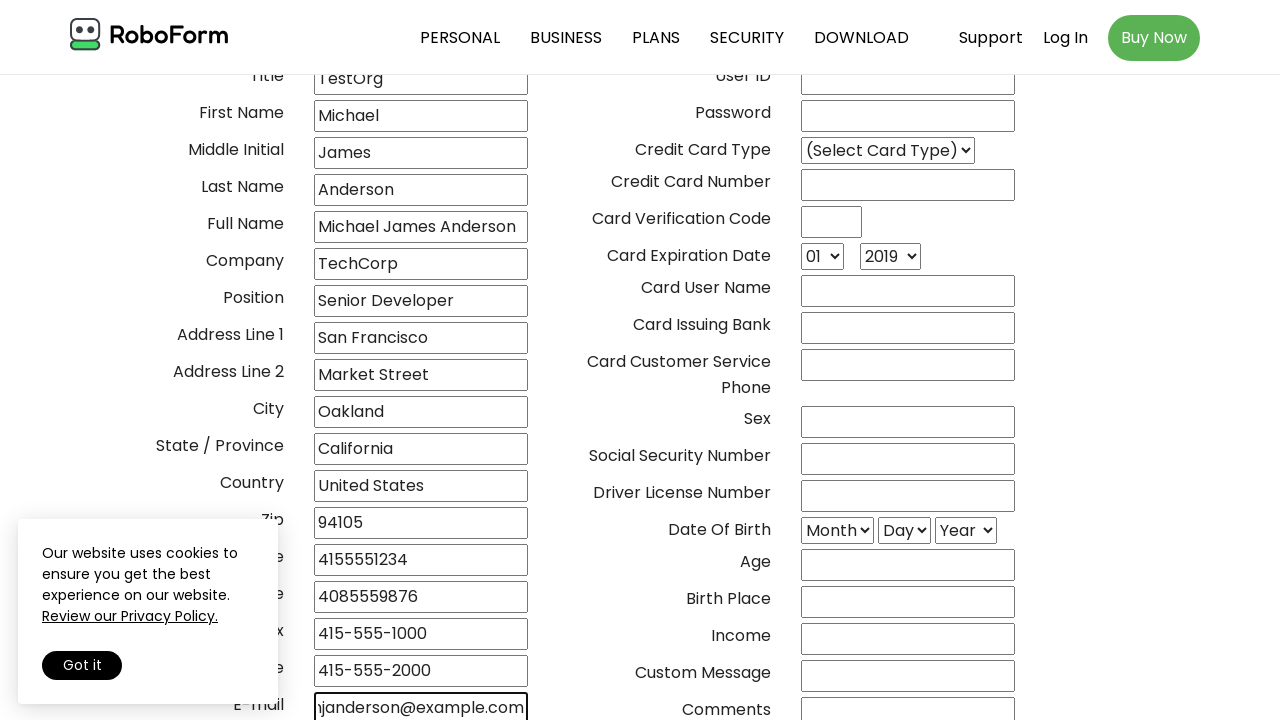

Filled website field with 'www.example-site.com' on xpath=(//*[@type="text"])[19]
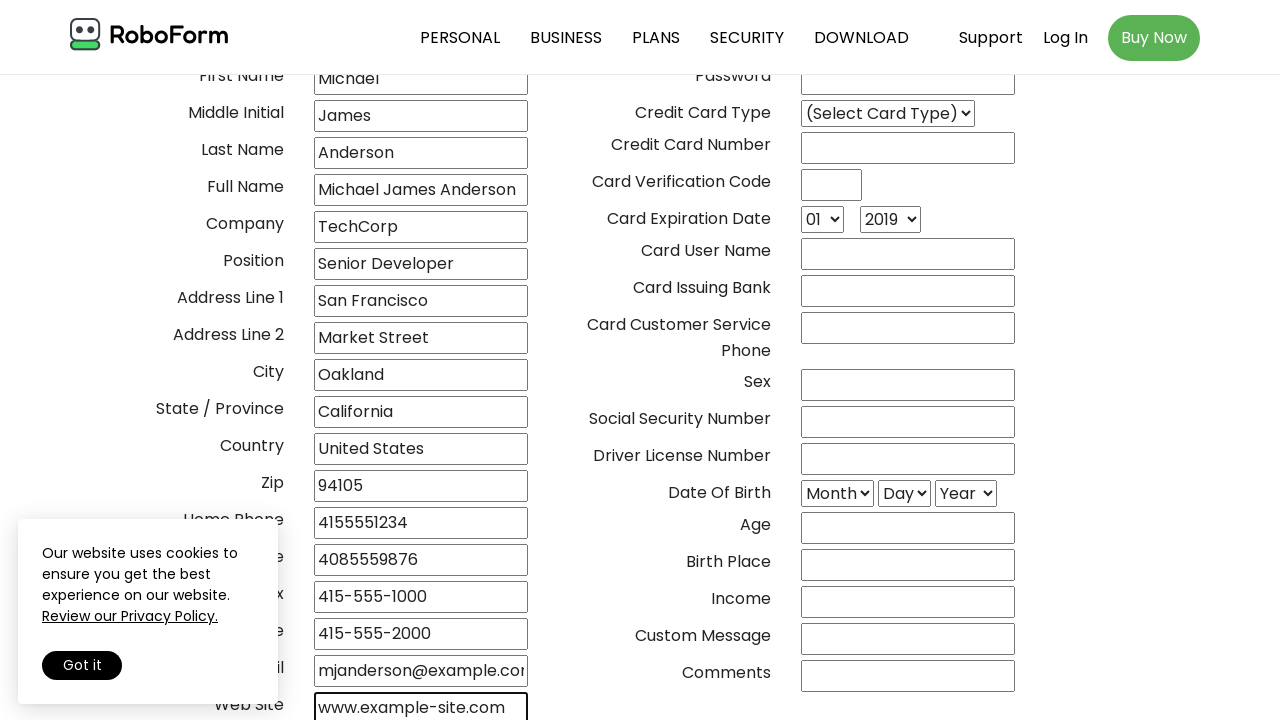

Filled username field with 'mjanderson2024' on xpath=(//*[@type="text"])[20]
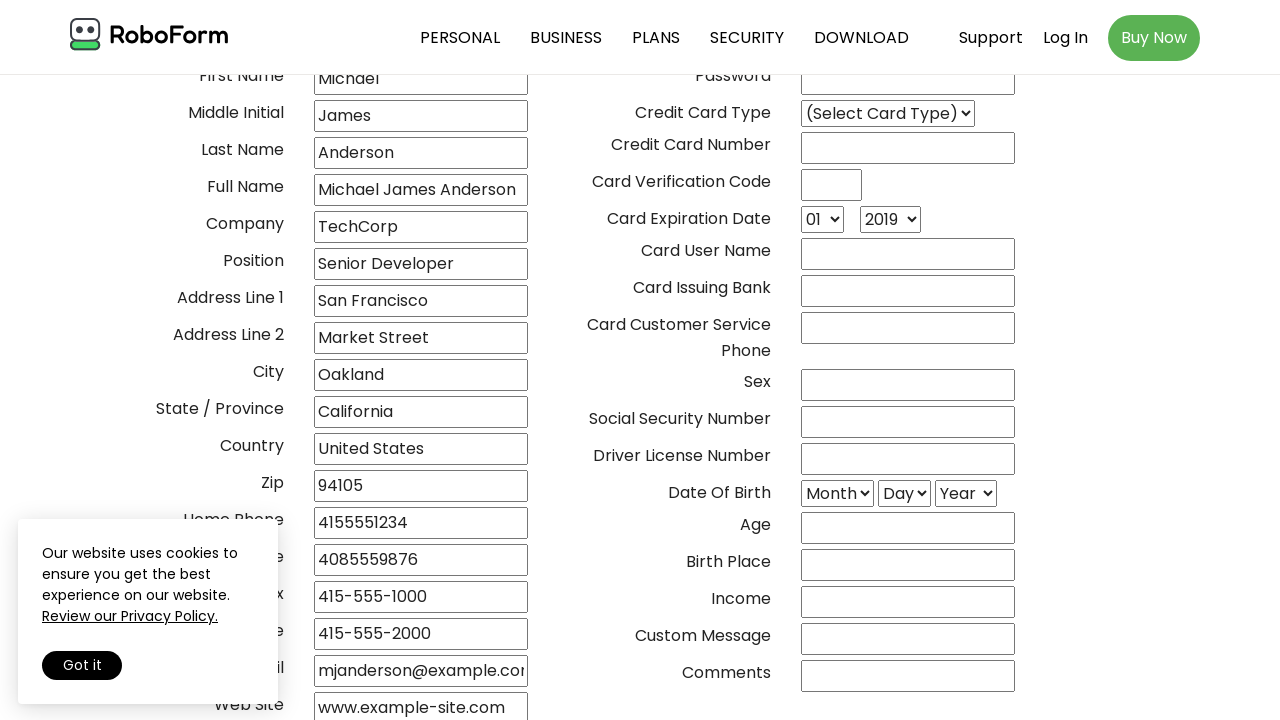

Filled password field with secure password on xpath=(//*[@type="password"])
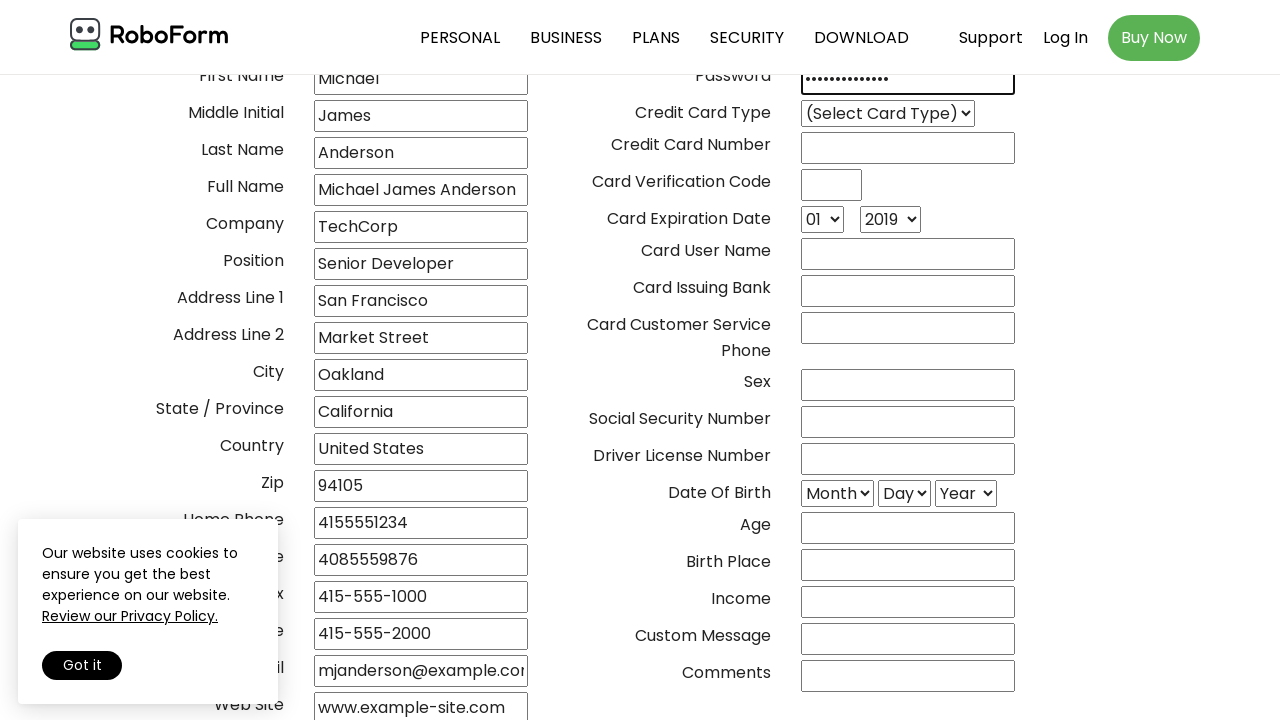

Filled credit card number field with '4532 7890 1234 5678' on xpath=(//*[@type="text"])[21]
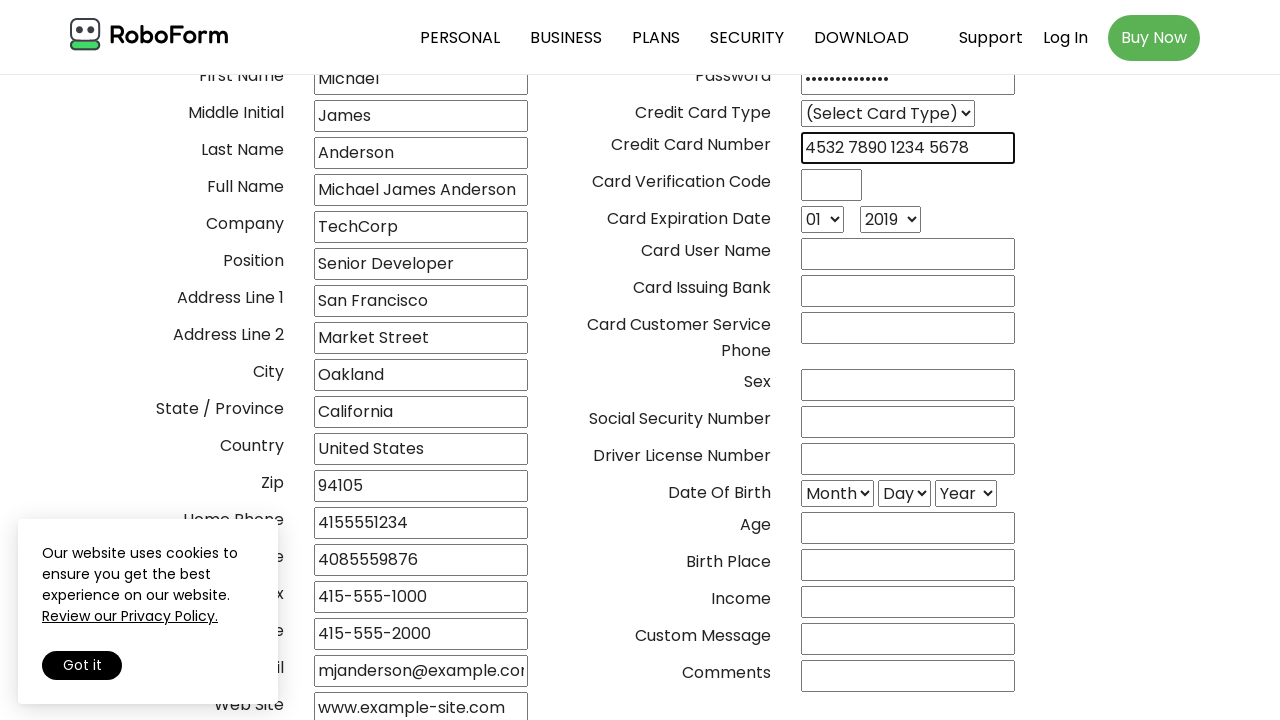

Filled CVV field with '123' on xpath=(//*[@type="text"])[22]
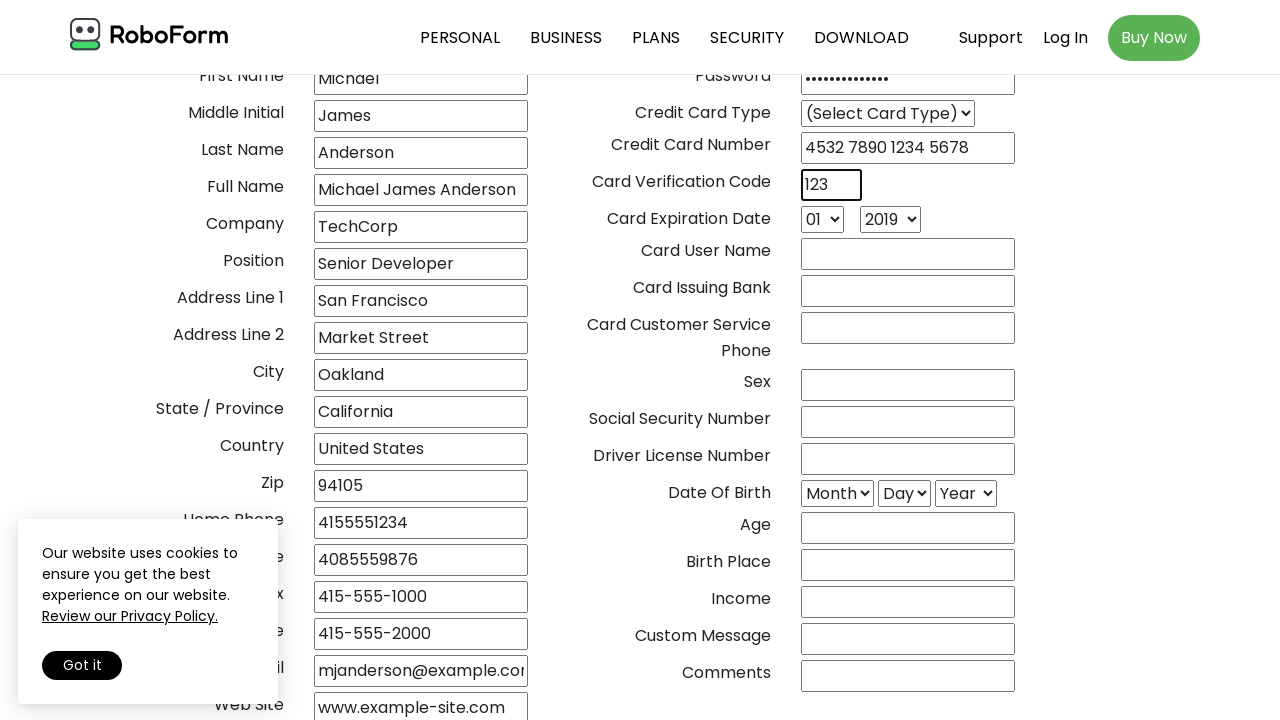

Filled cardholder name field with 'Michael Anderson' on xpath=(//*[@type="text"])[23]
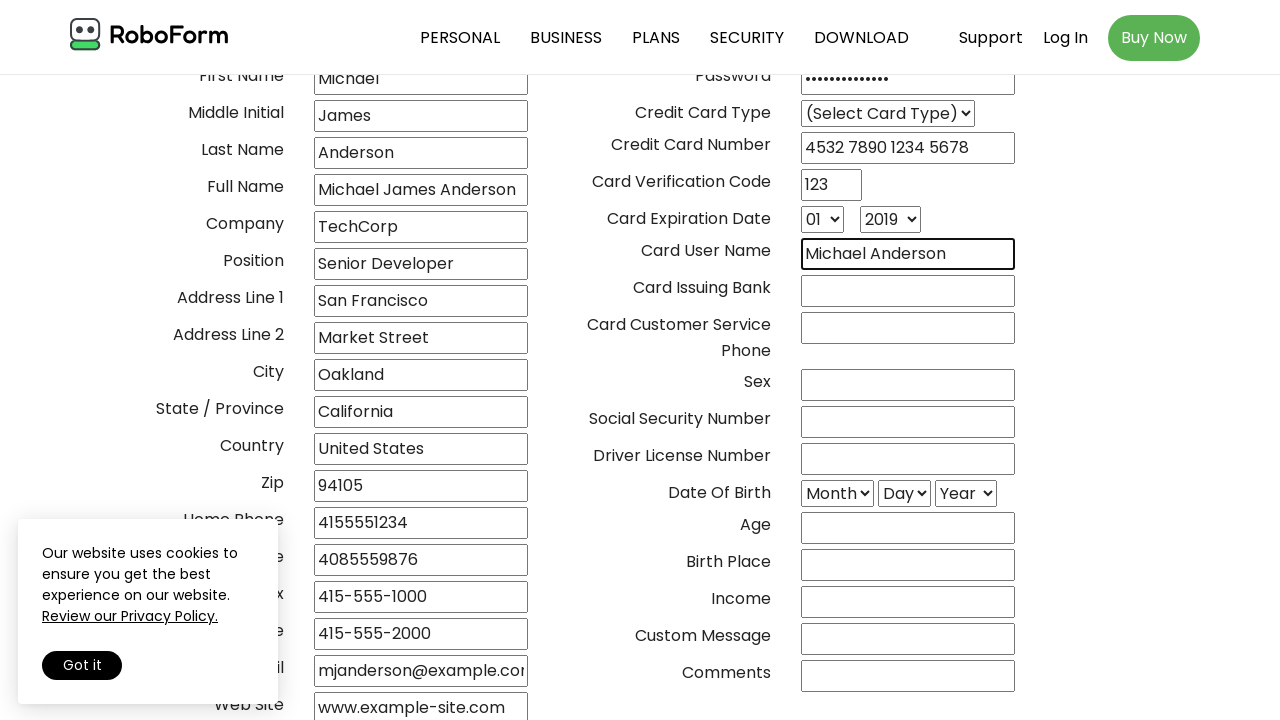

Filled bank name field with 'Chase Bank' on xpath=(//*[@type="text"])[24]
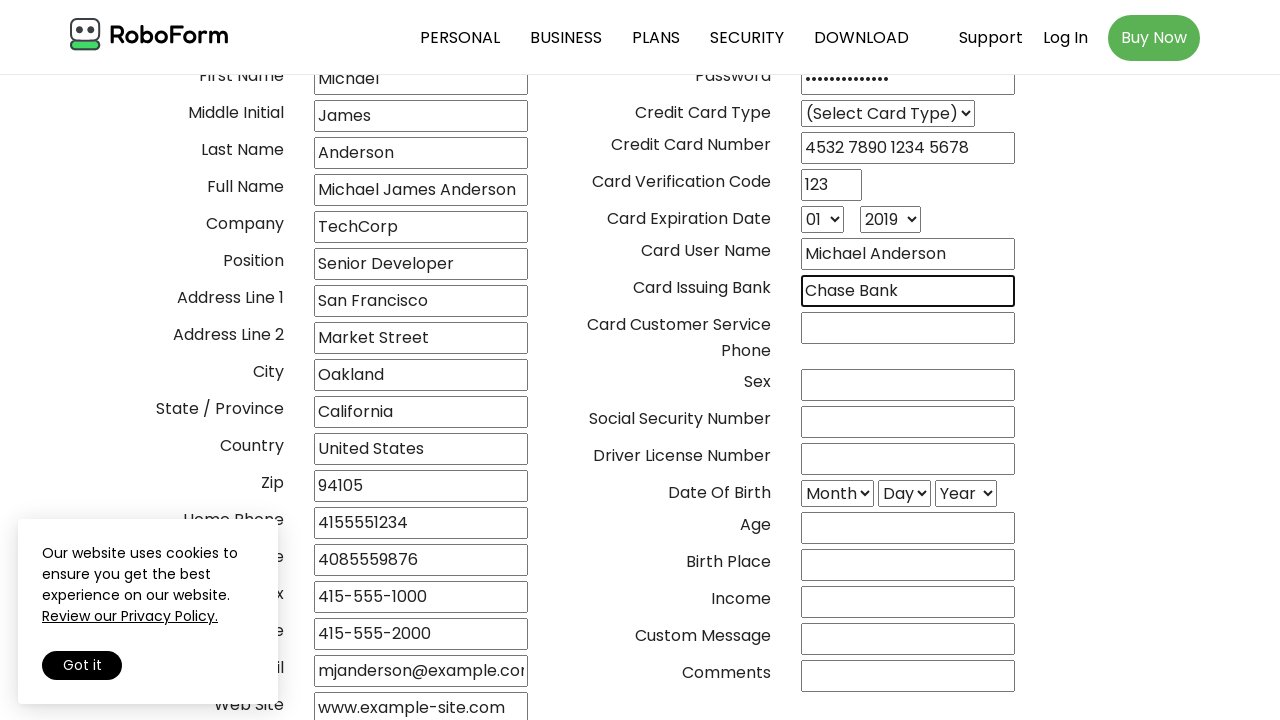

Filled account number field with '4085551234' on xpath=(//*[@type="text"])[25]
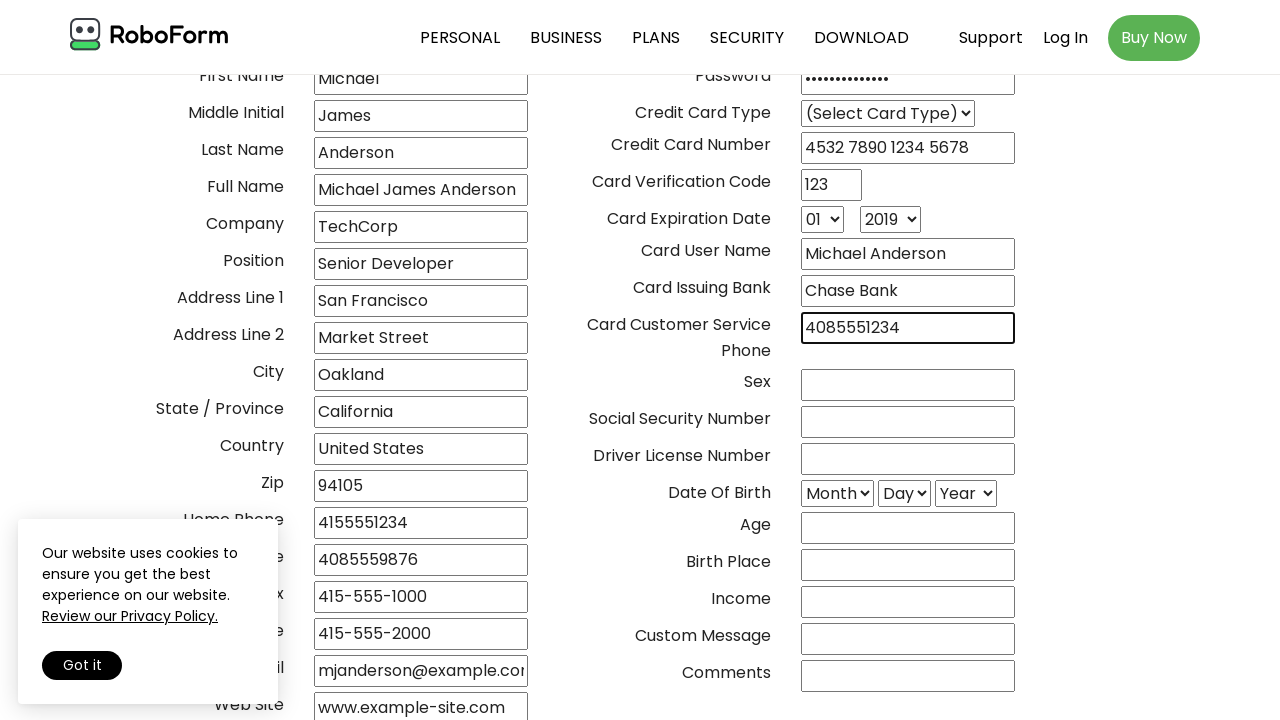

Filled gender field with 'Male' on xpath=(//*[@type="text"])[26]
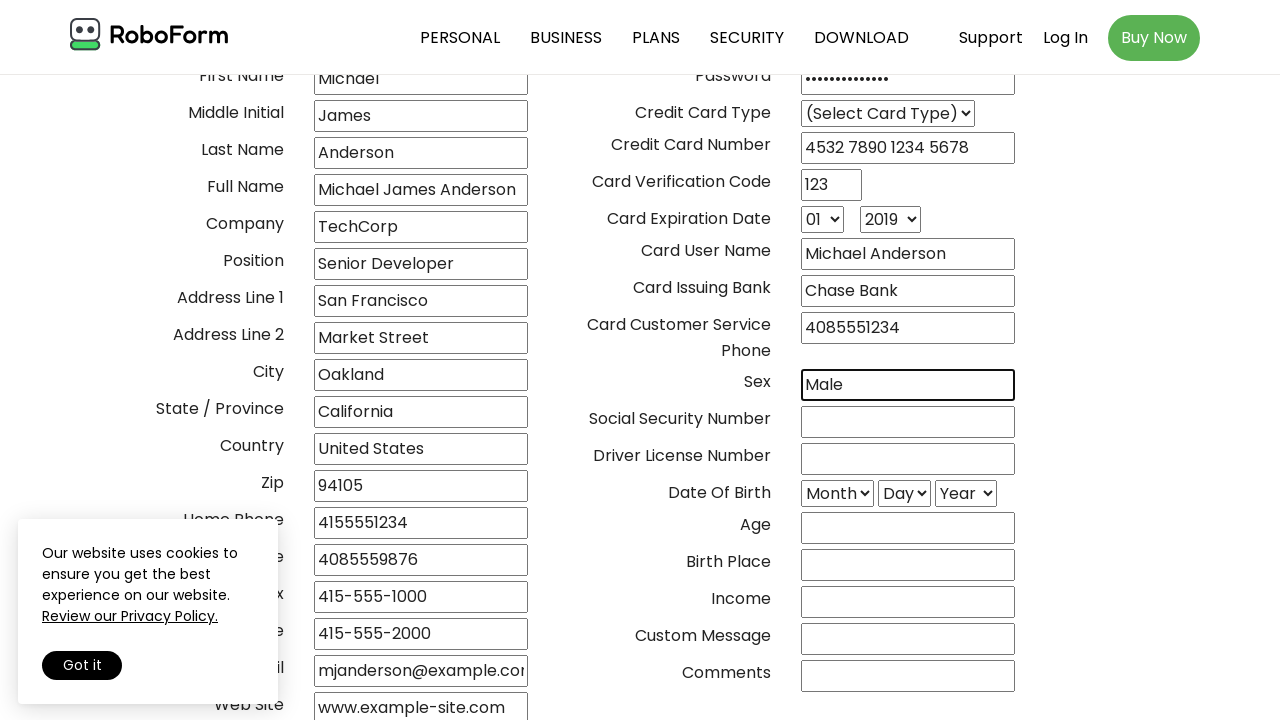

Filled bank phone field with '415-555-3000' on xpath=(//*[@type="text"])[27]
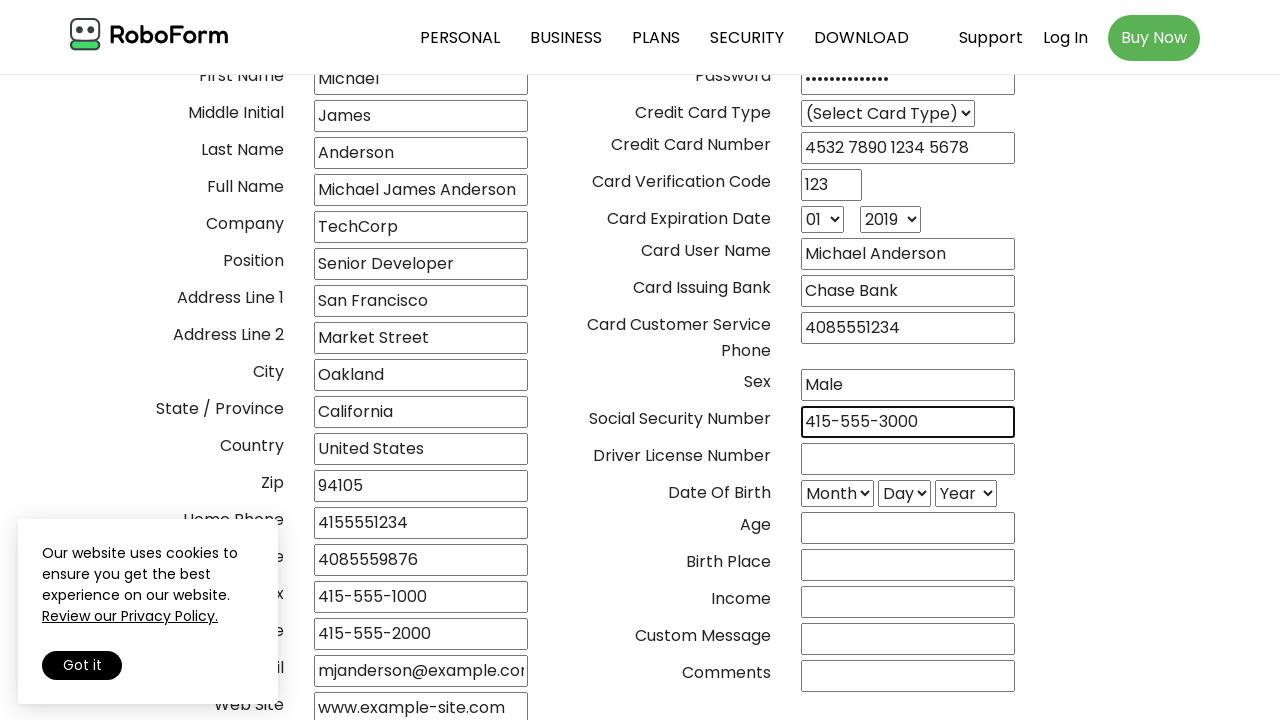

Filled routing number field with '78945612378945' on xpath=(//*[@type="text"])[28]
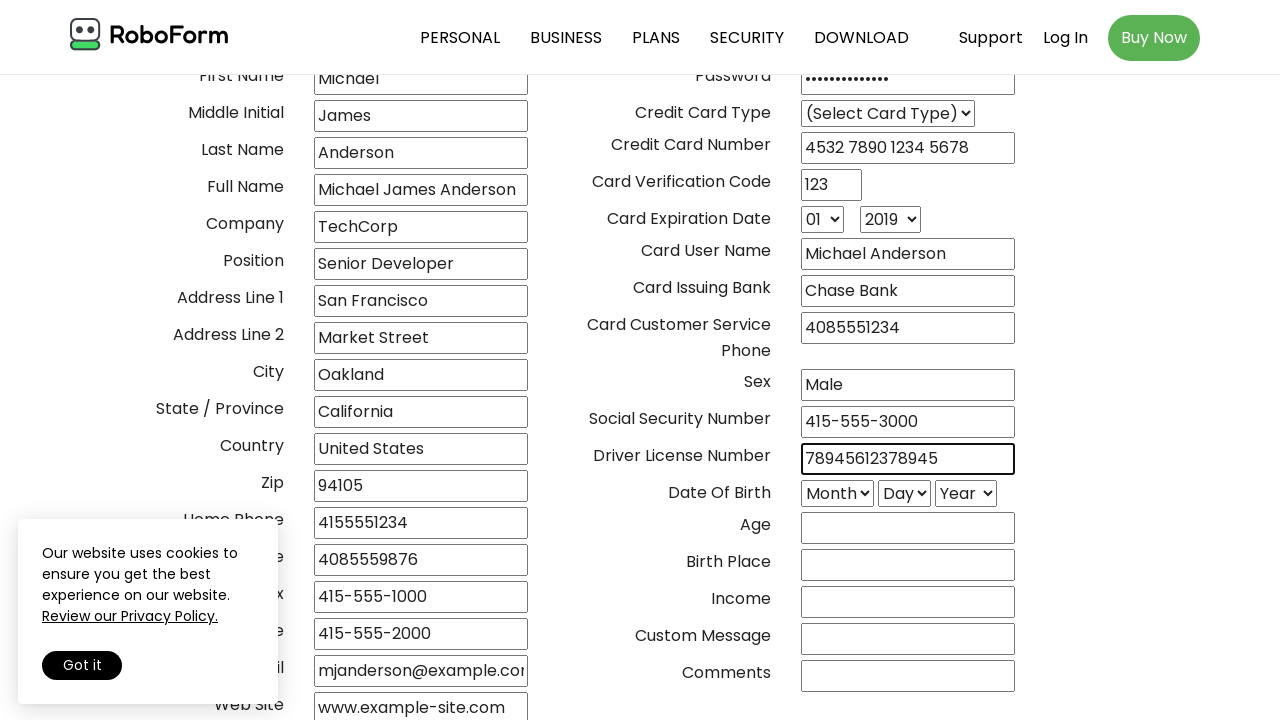

Filled age field with '25' on xpath=(//*[@type="text"])[29]
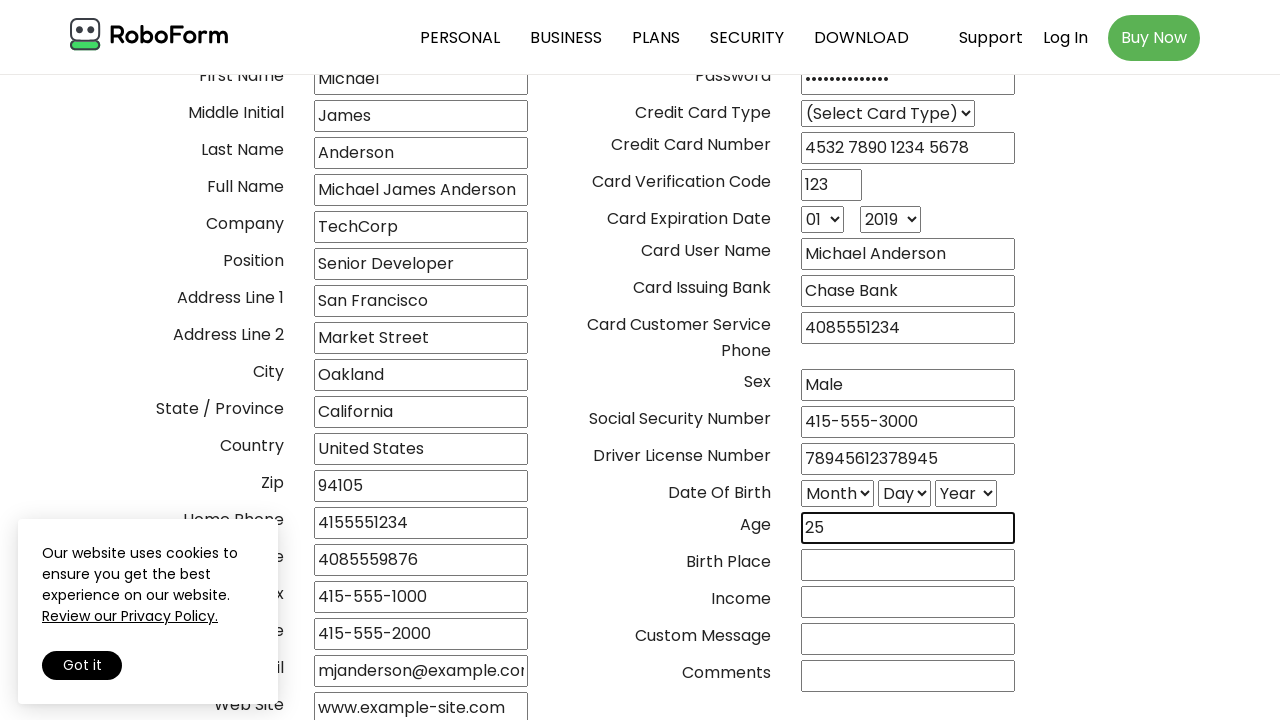

Filled city of residence field with 'San Francisco' on xpath=(//*[@type="text"])[30]
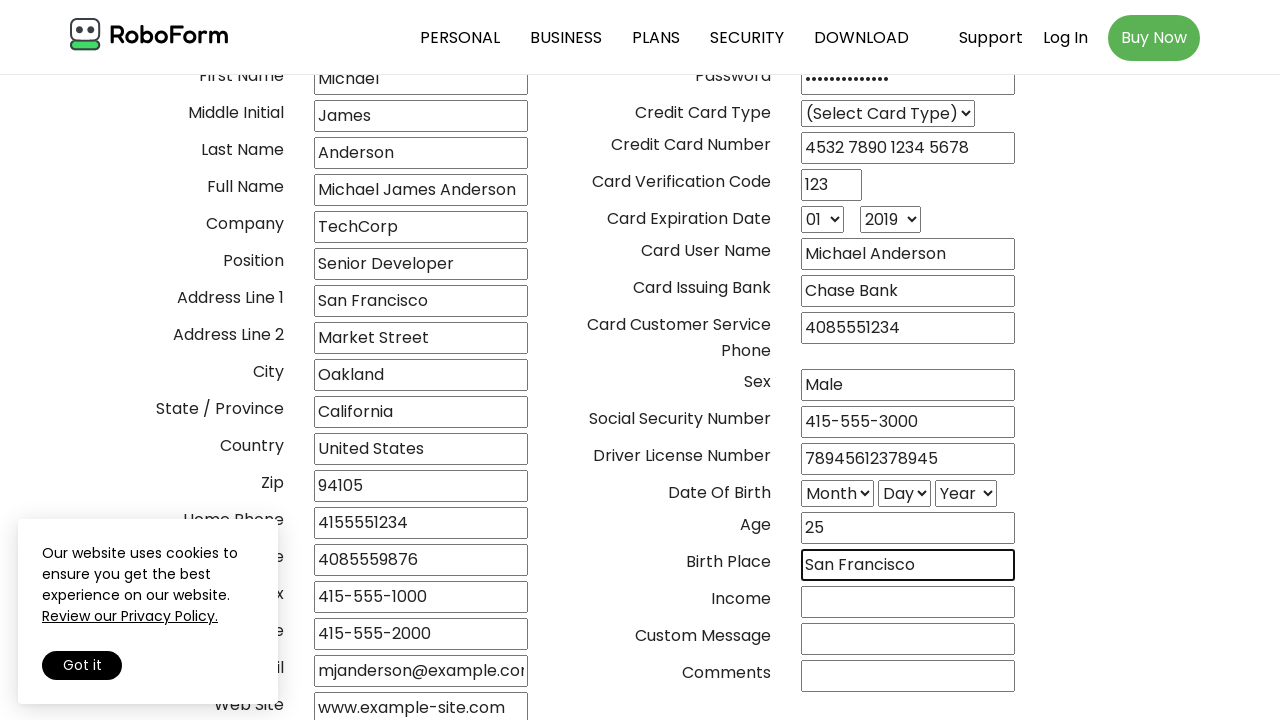

Filled salary field with '85000' on xpath=(//*[@type="text"])[31]
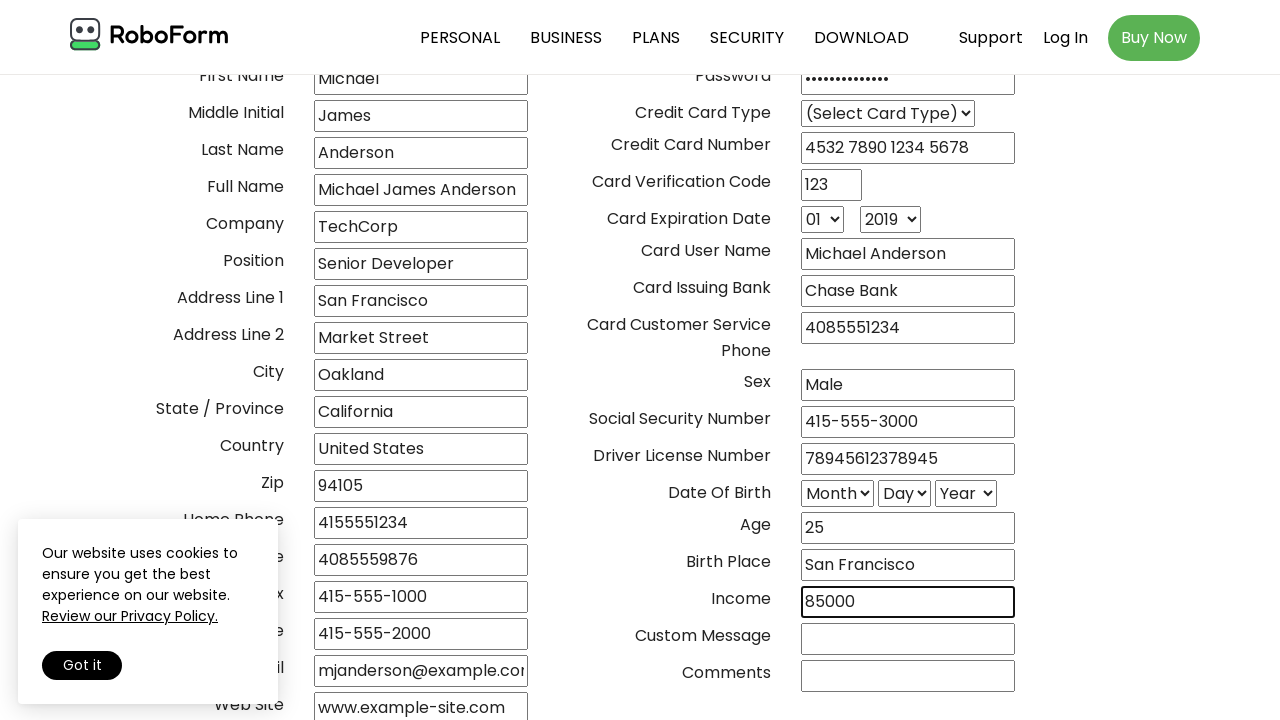

Filled credit rating field with 'Excellent' on xpath=(//*[@type="text"])[32]
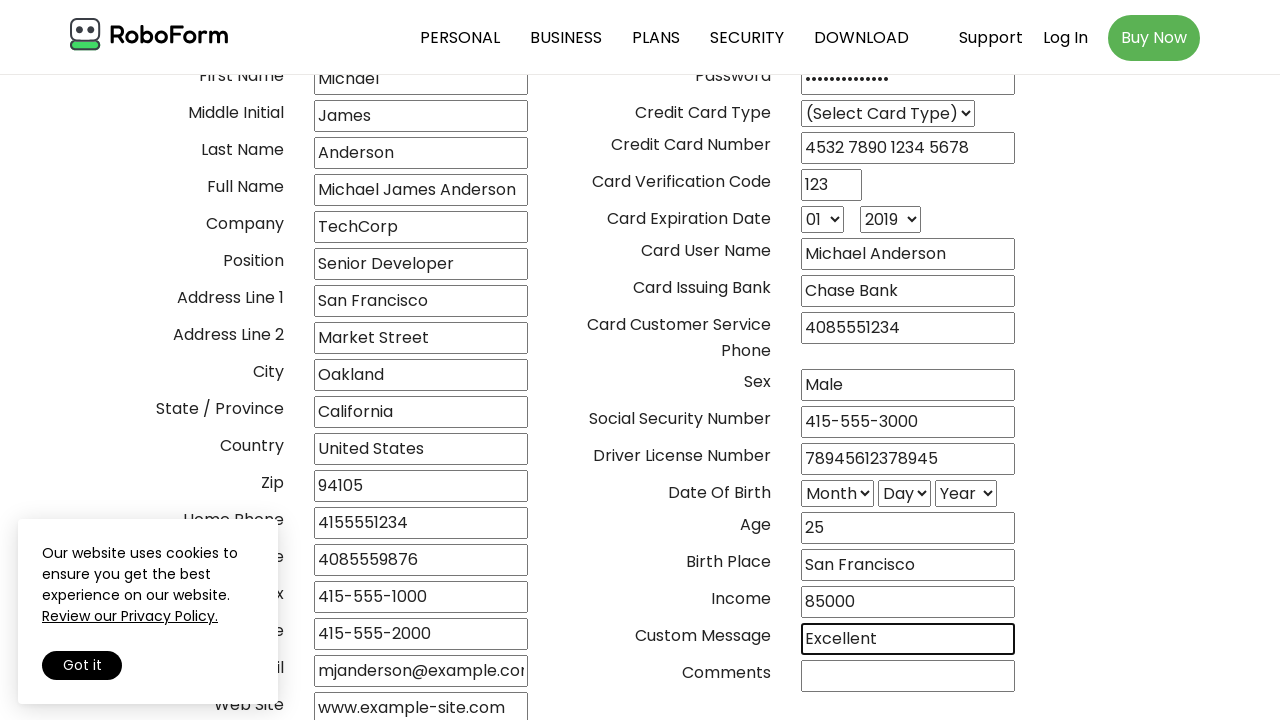

Filled comments field with 'Test submission completed' on xpath=(//*[@type="text"])[33]
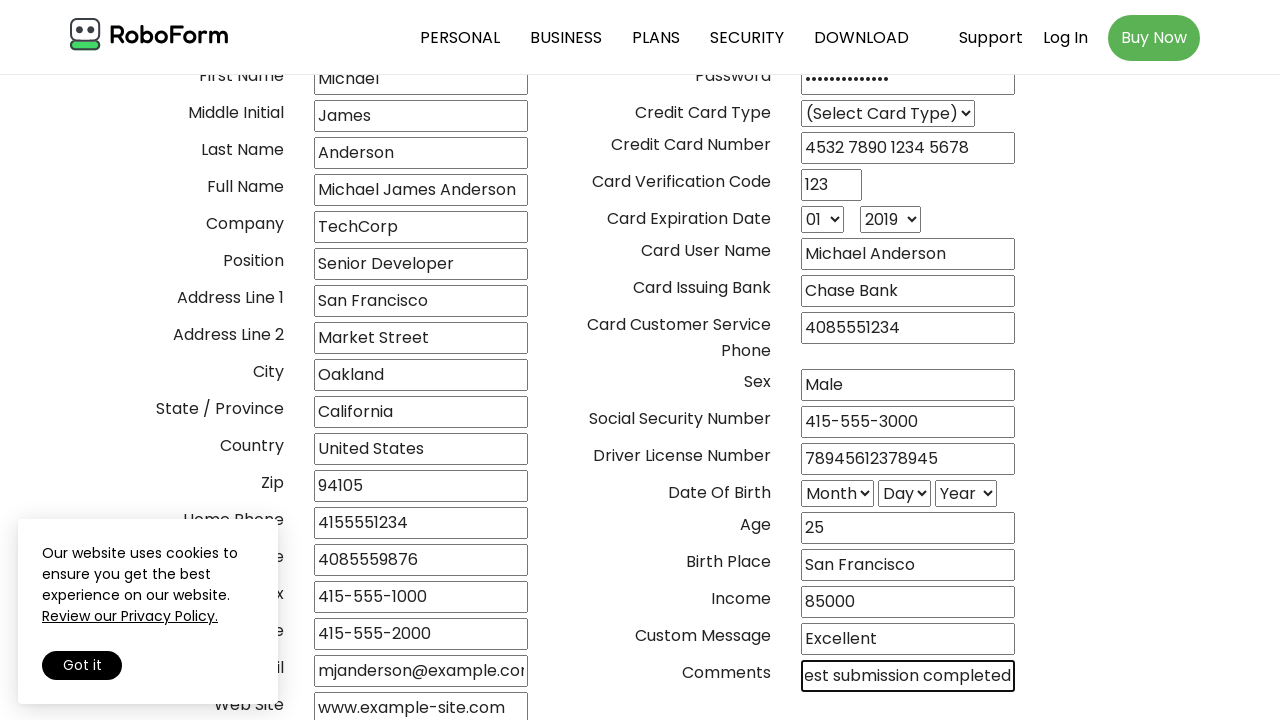

Selected credit card type from dropdown on xpath=//*[@name="40cc__type"]
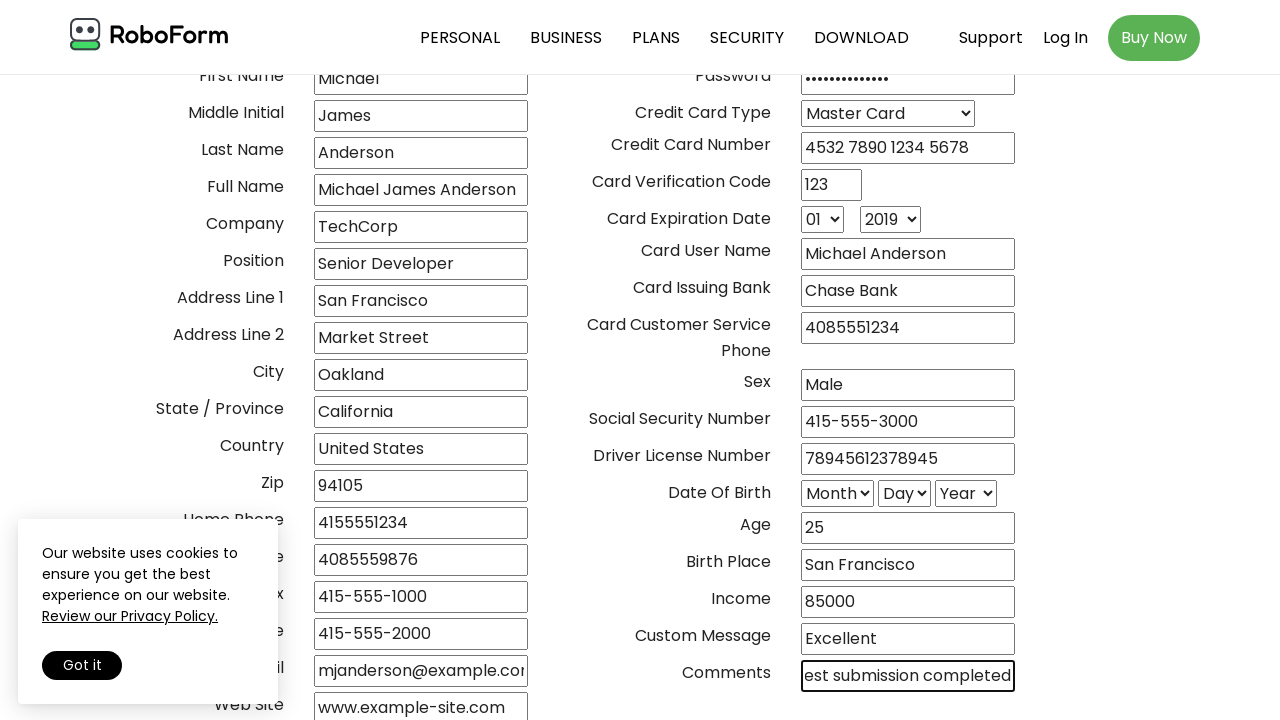

Selected card expiration month '03' from dropdown on xpath=//*[@name="42ccexp_mm"]
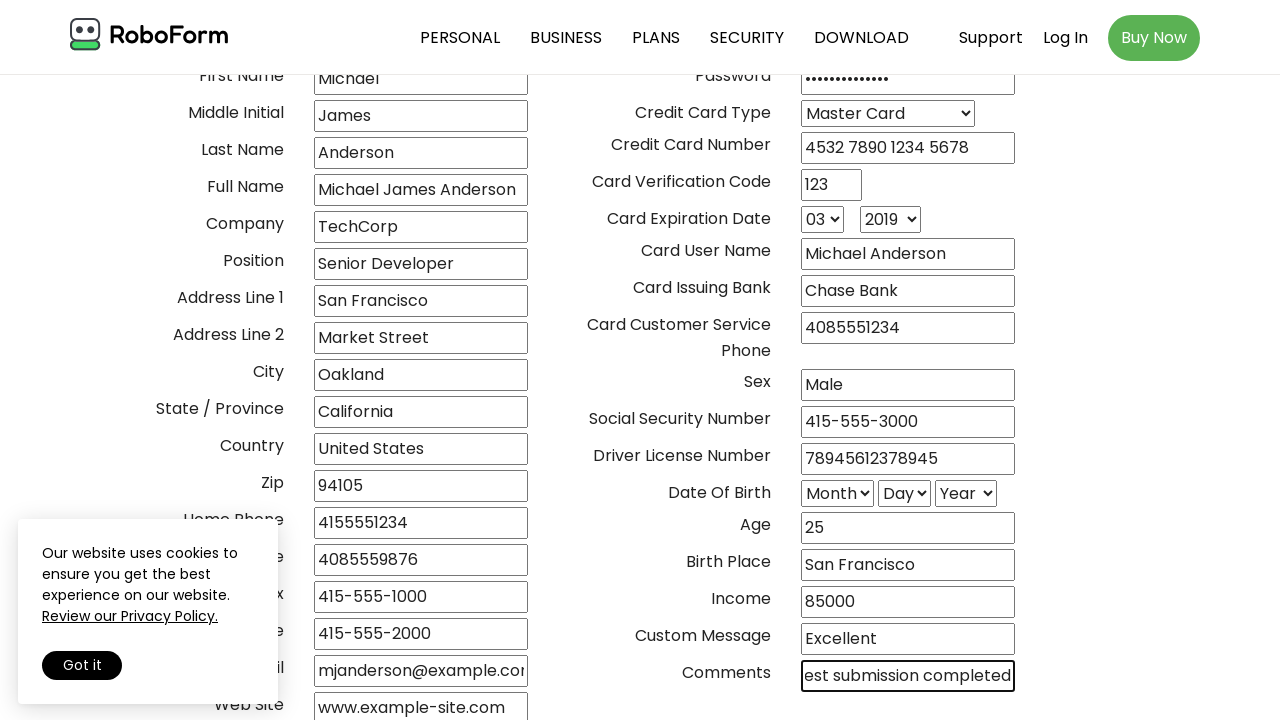

Selected card expiration year '2024' from dropdown on xpath=//*[@name="43ccexp_yy"]
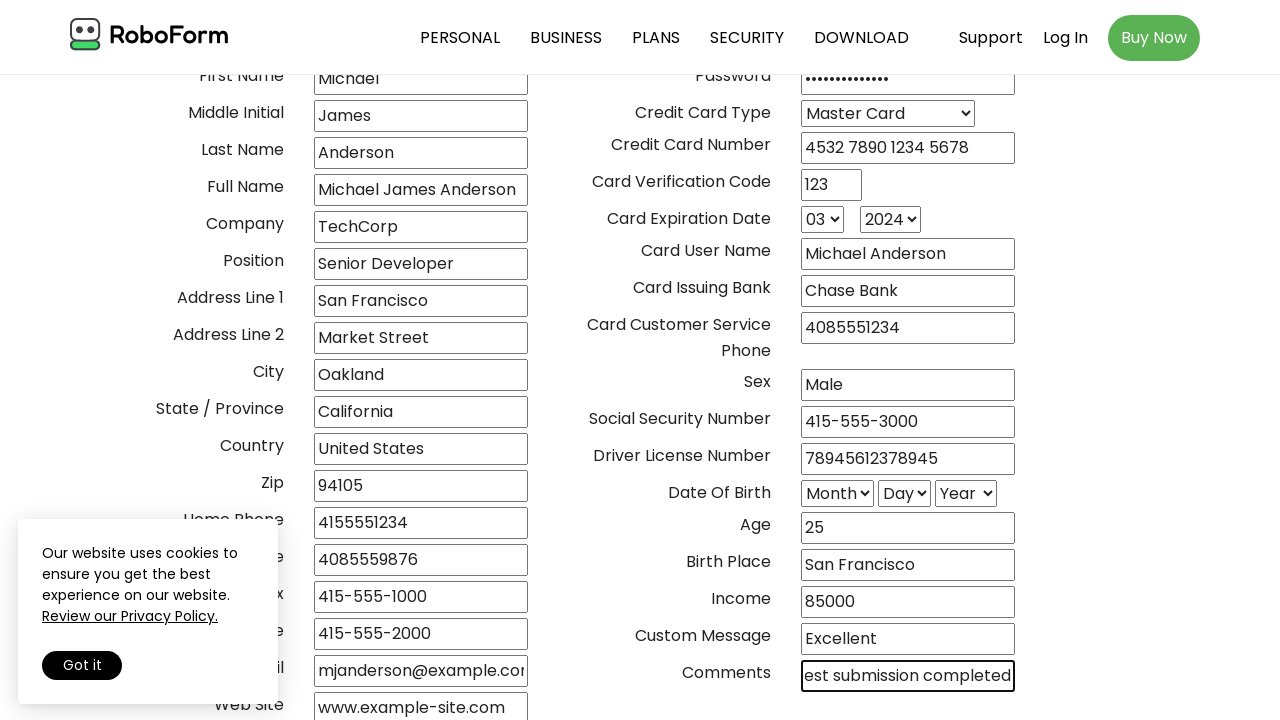

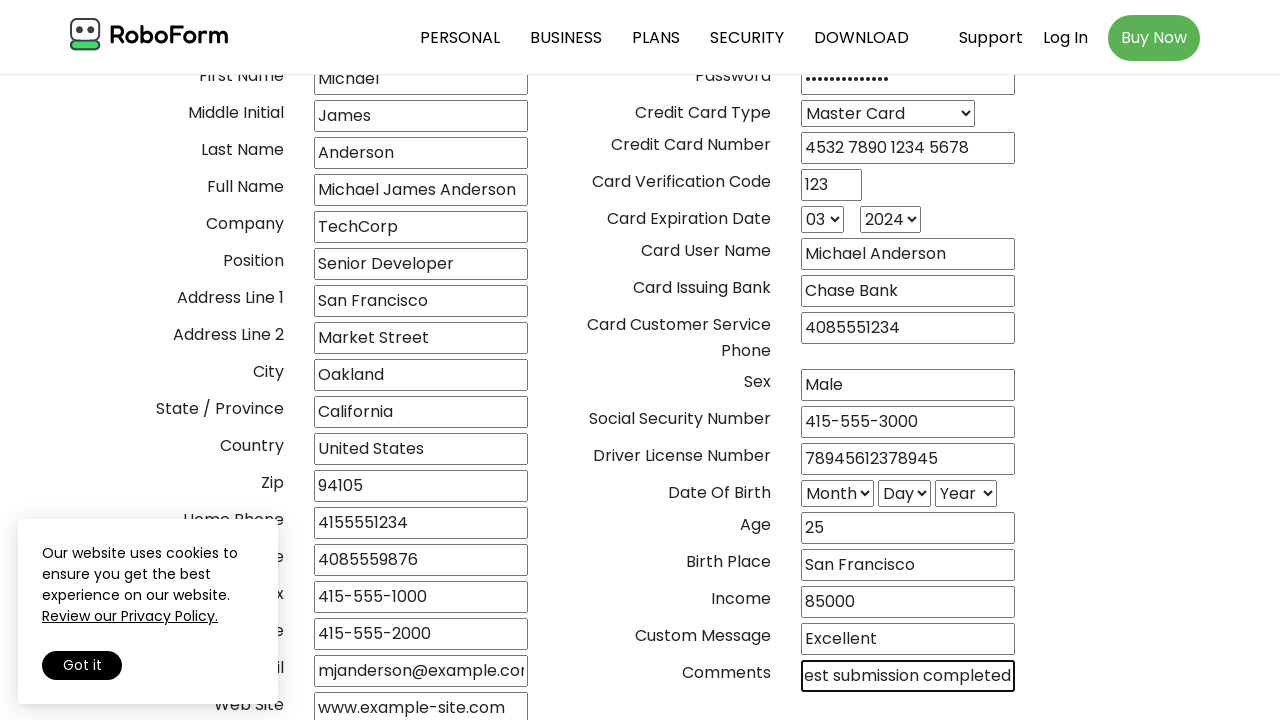